Verifies that Hacker News articles on the "newest" page are sorted chronologically by checking timestamps across multiple pages using an array-based approach that collects all timestamps before comparison.

Starting URL: https://news.ycombinator.com/newest

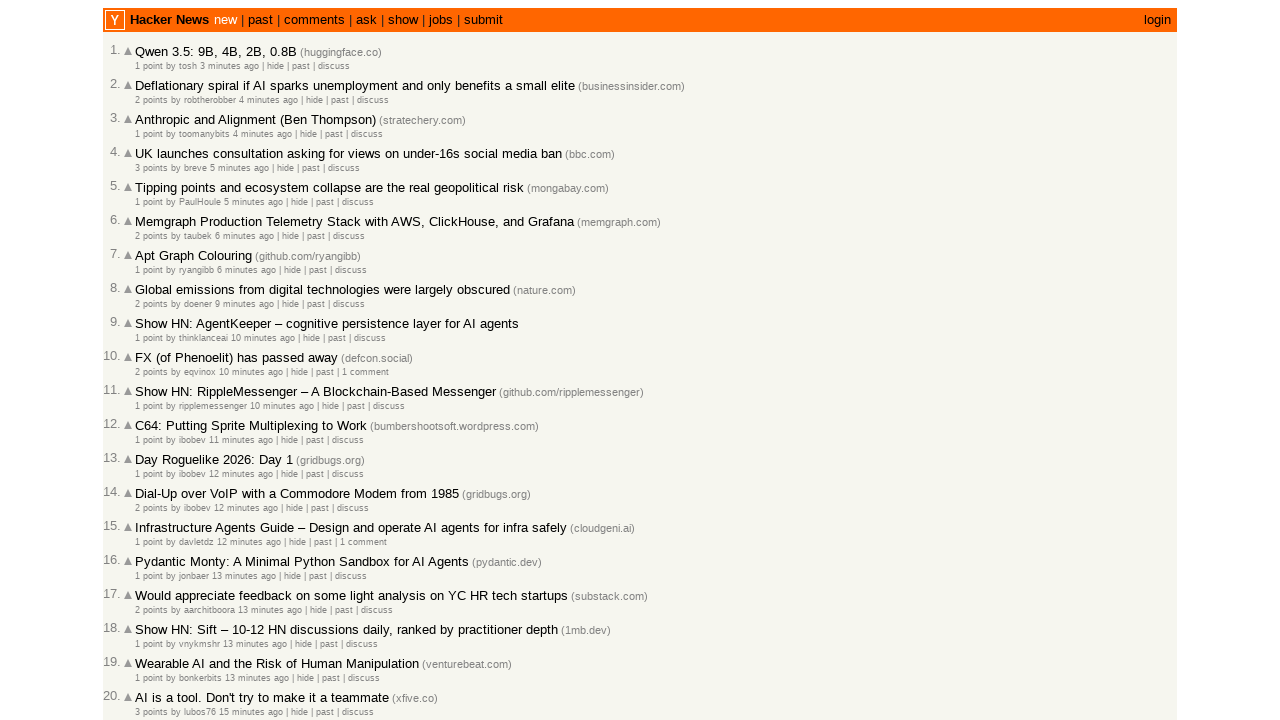

Waited for main Hacker News page to load
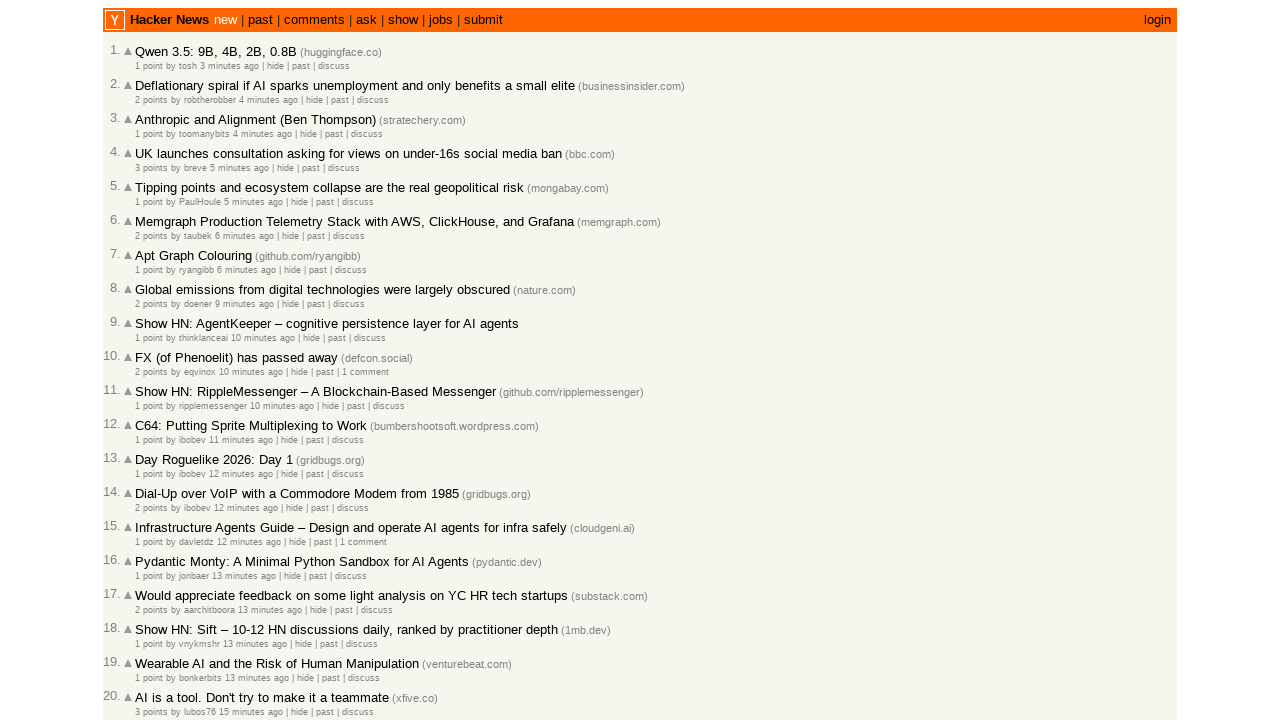

Verified timestamp selector presence on first page
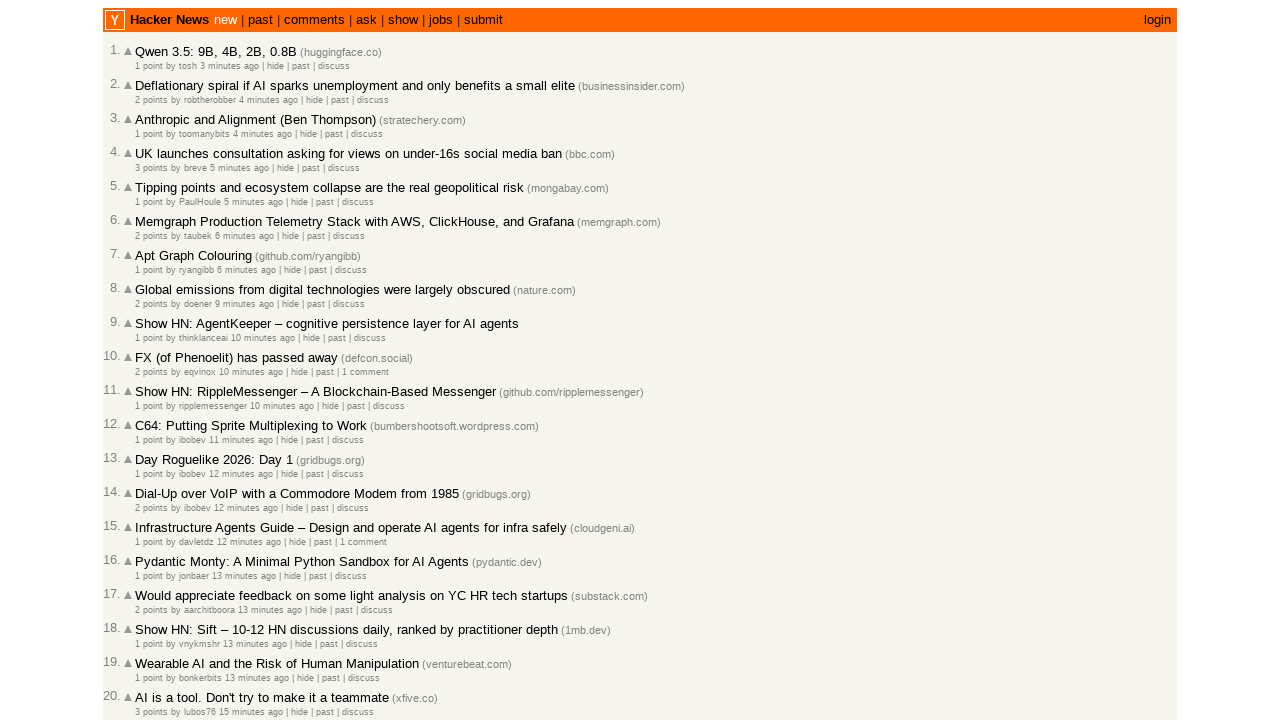

Verified timestamp selector presence on first page
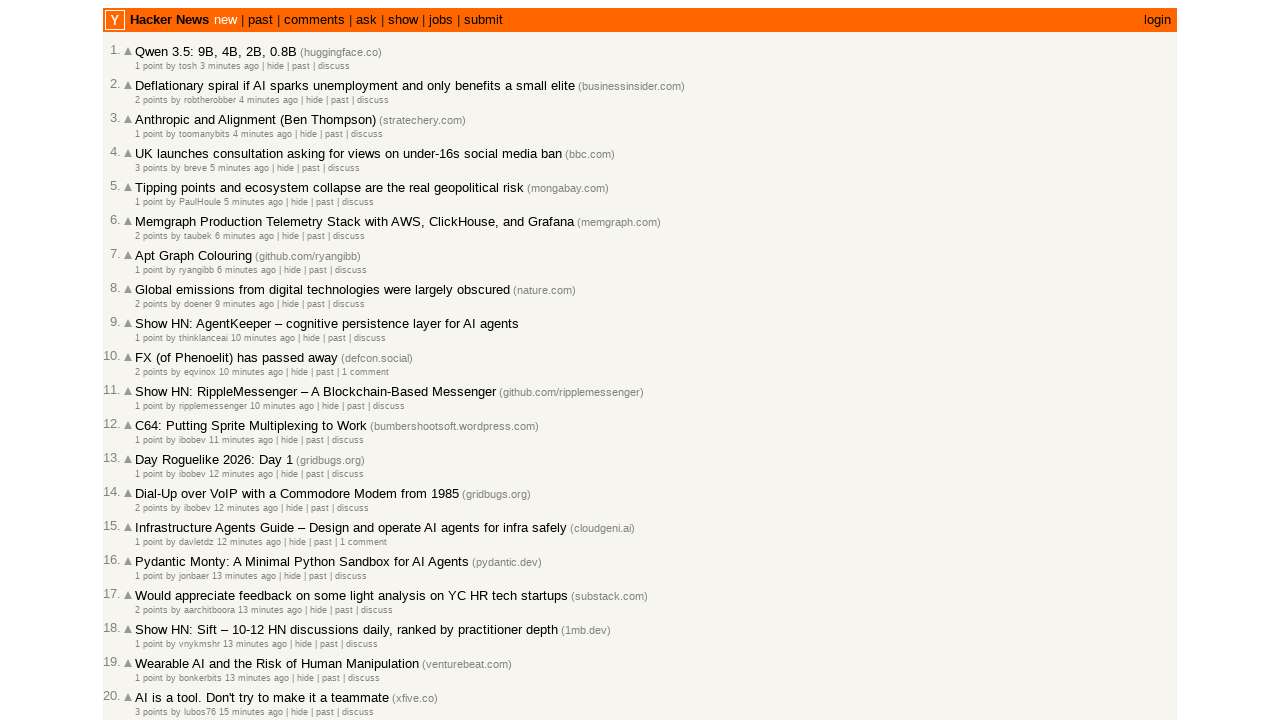

Verified timestamp selector presence on first page
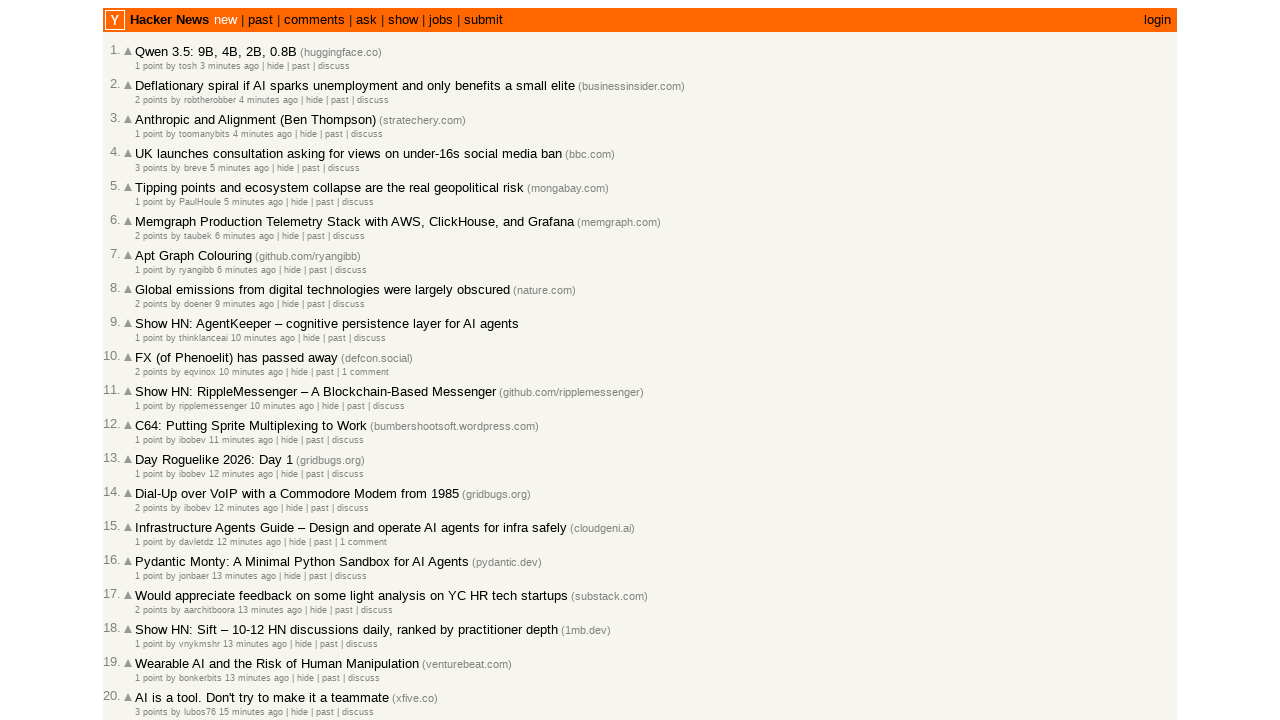

Verified timestamp selector presence on first page
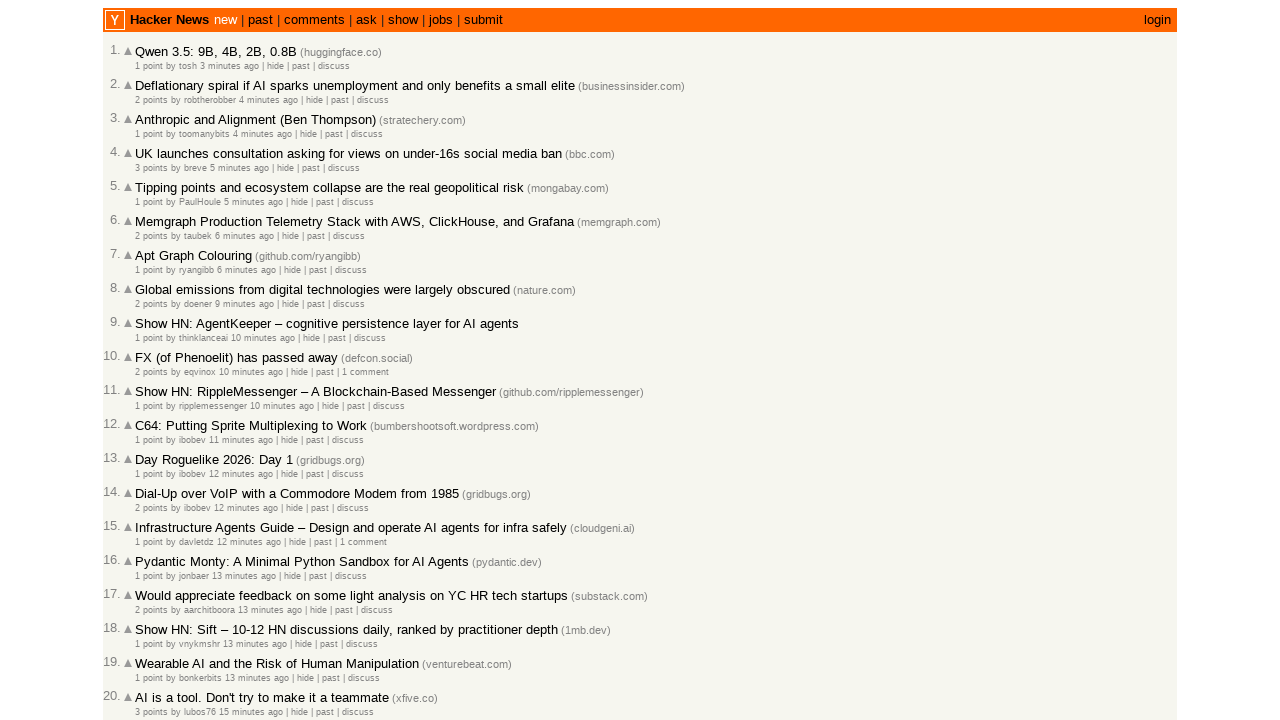

Verified timestamp selector presence on first page
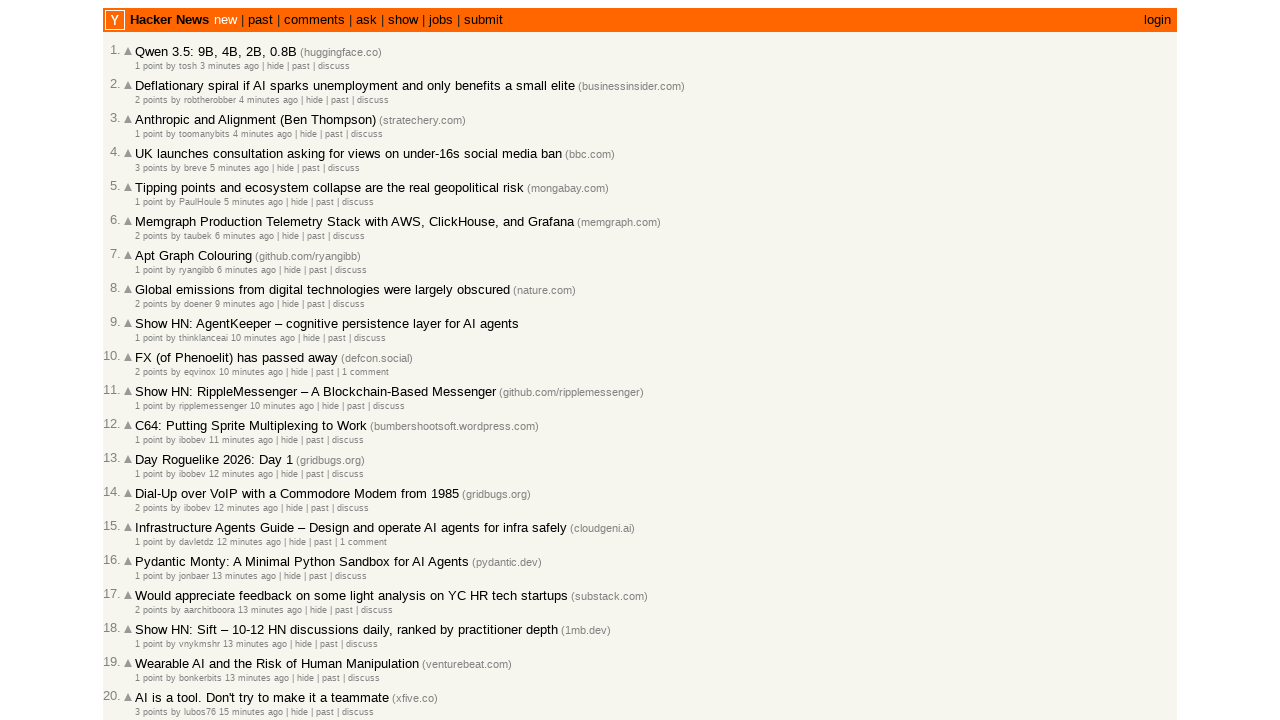

Verified timestamp selector presence on first page
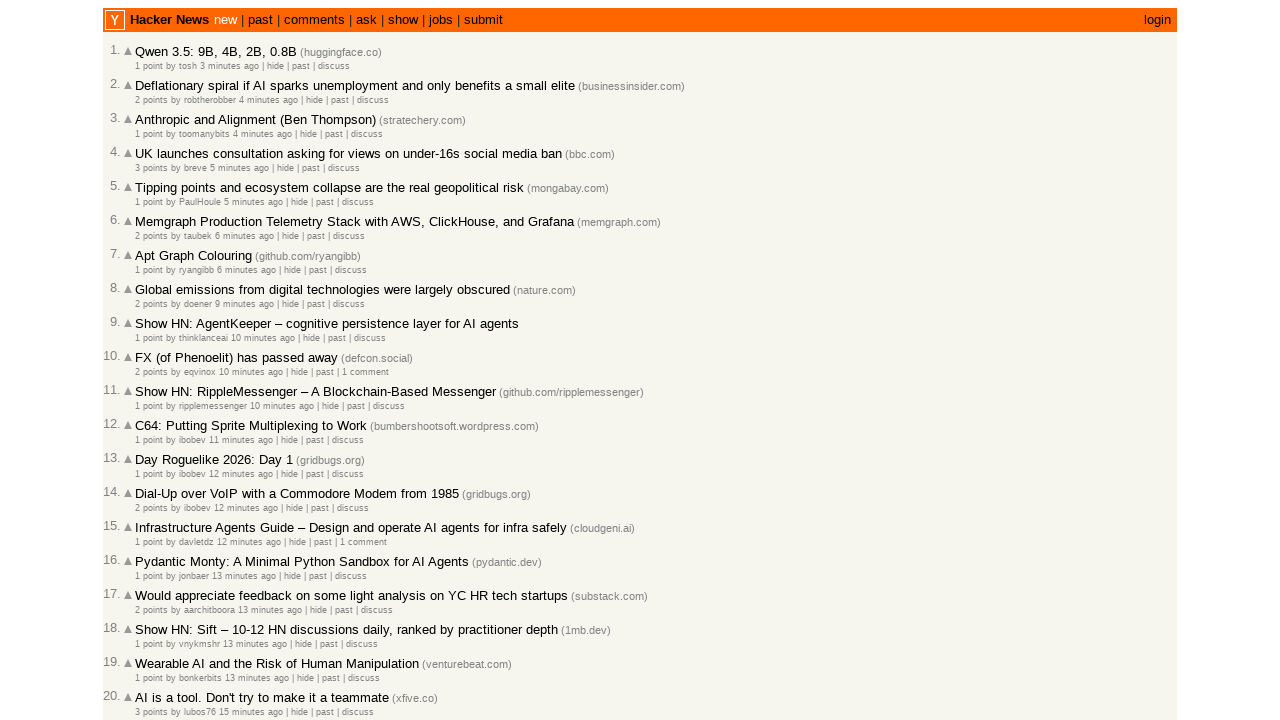

Verified timestamp selector presence on first page
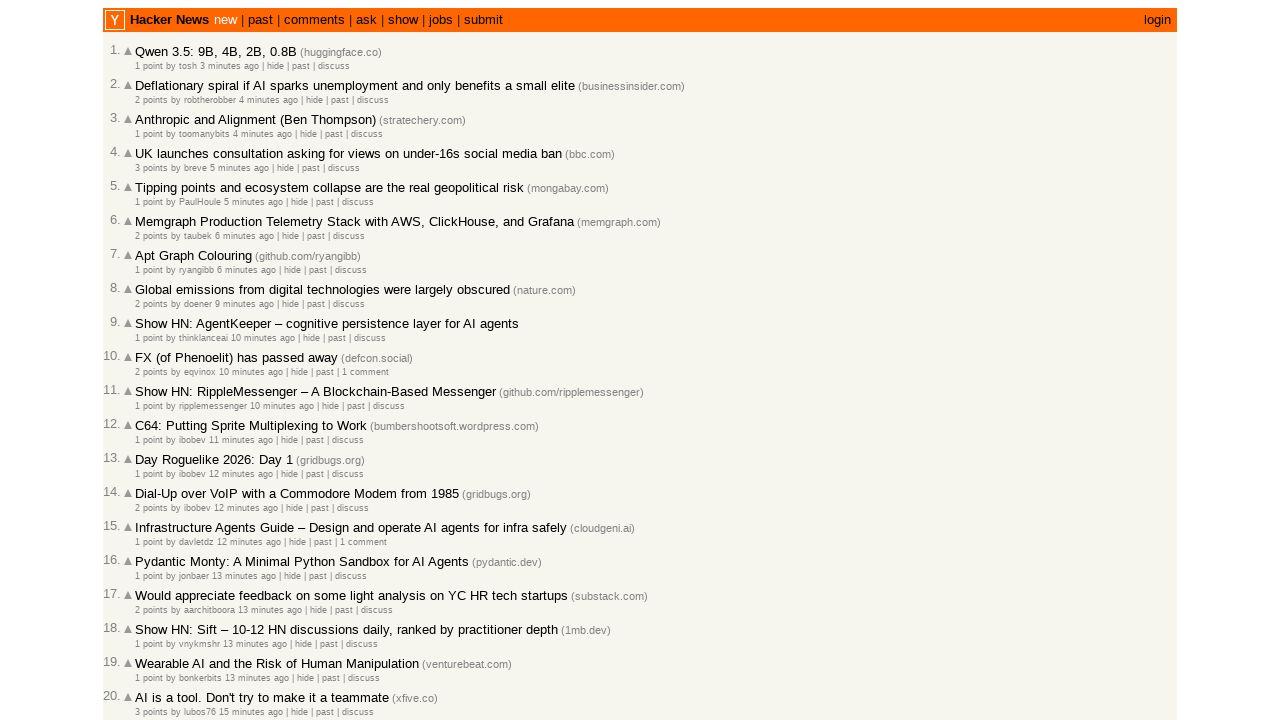

Verified timestamp selector presence on first page
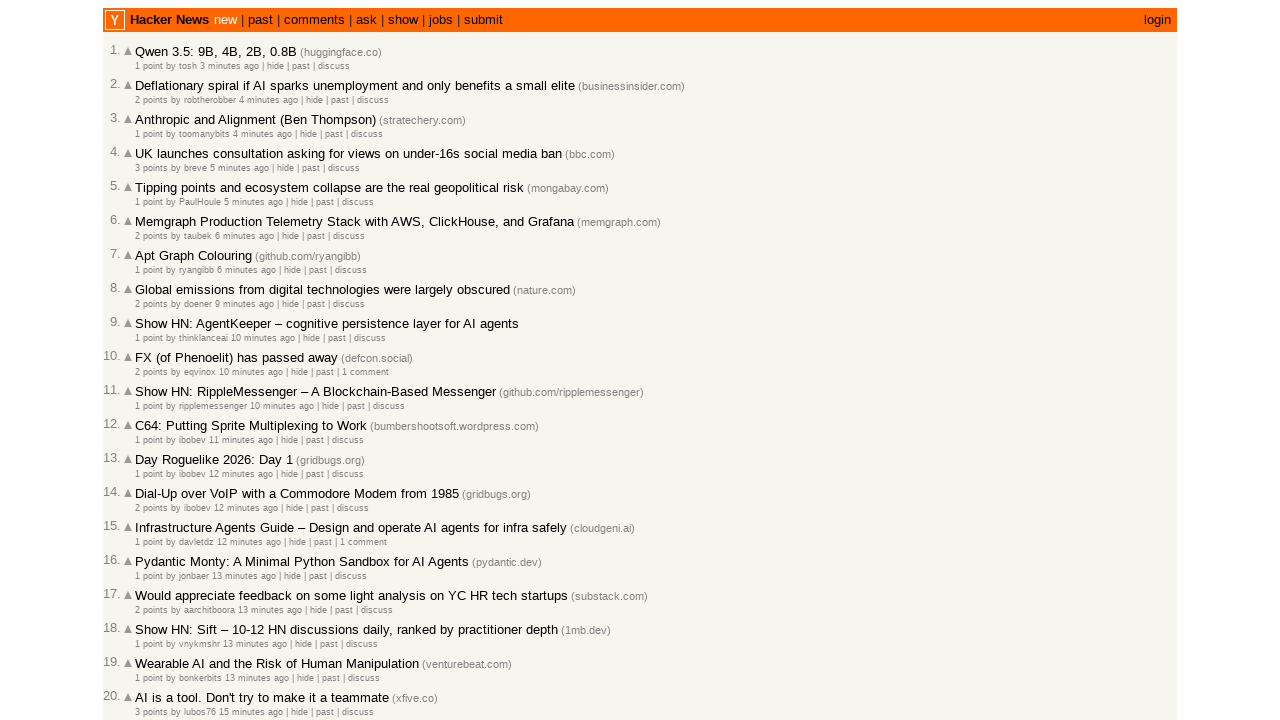

Verified timestamp selector presence on first page
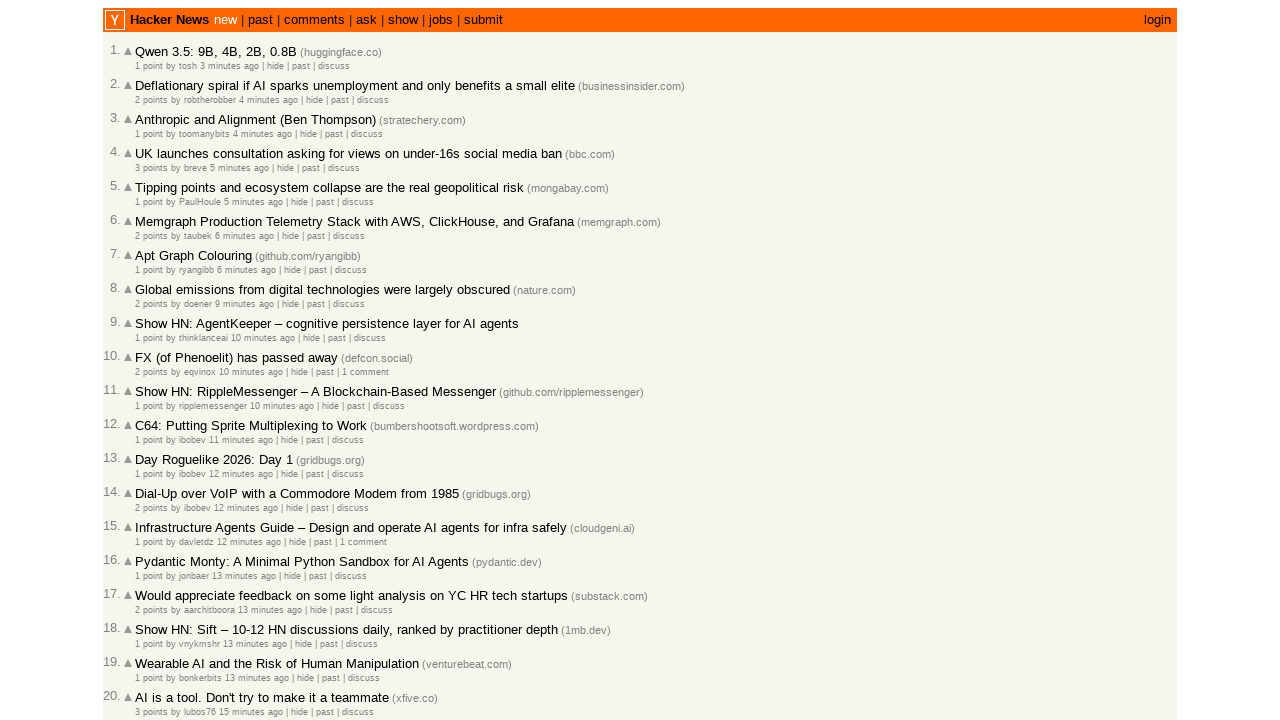

Verified timestamp selector presence on first page
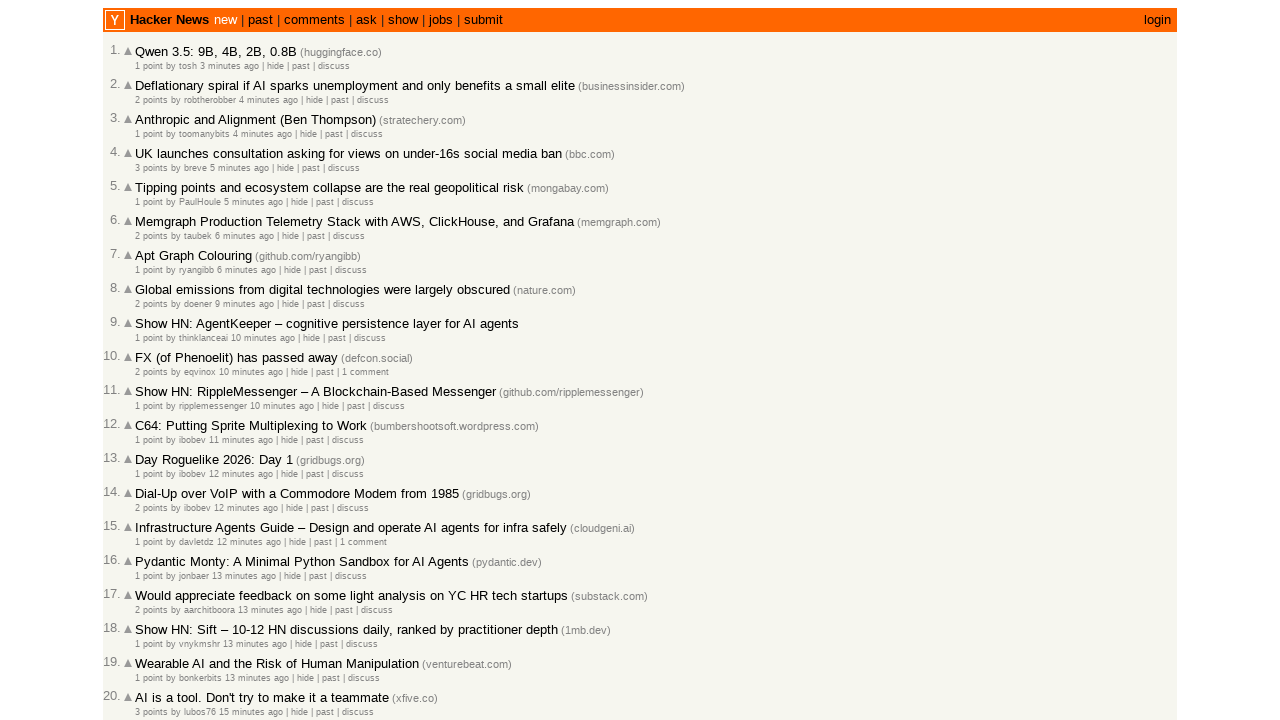

Verified timestamp selector presence on first page
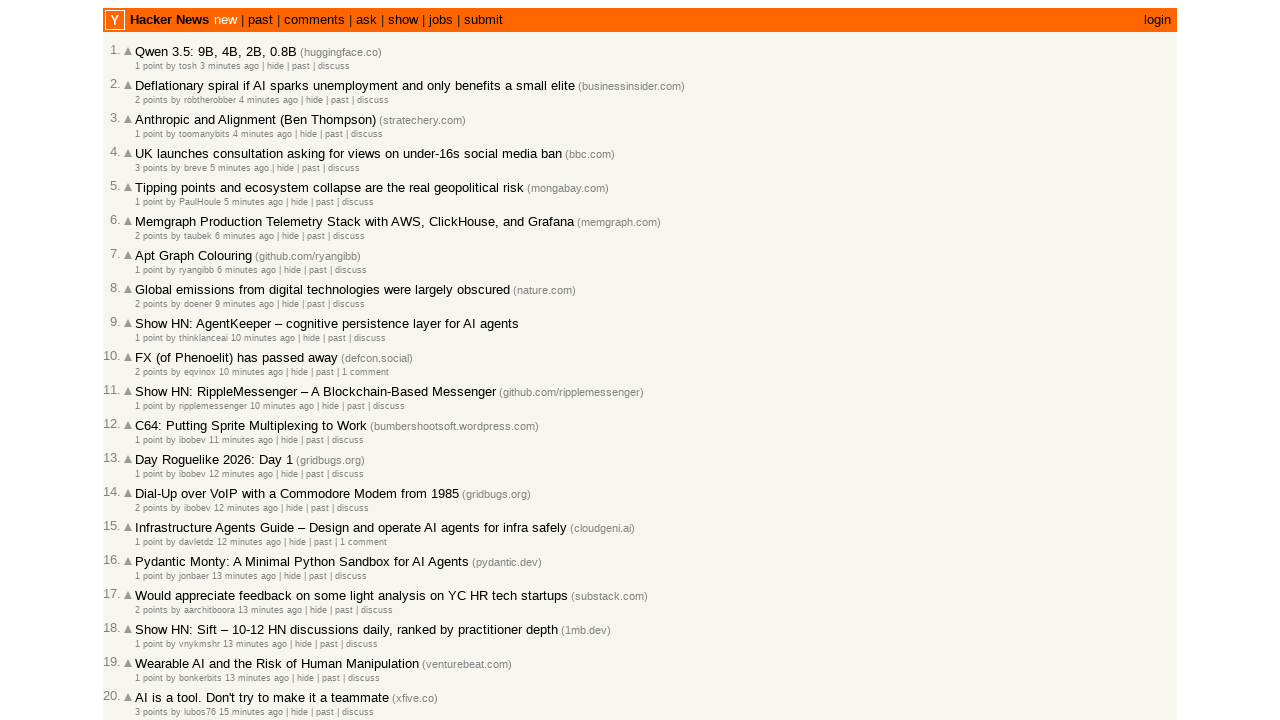

Verified timestamp selector presence on first page
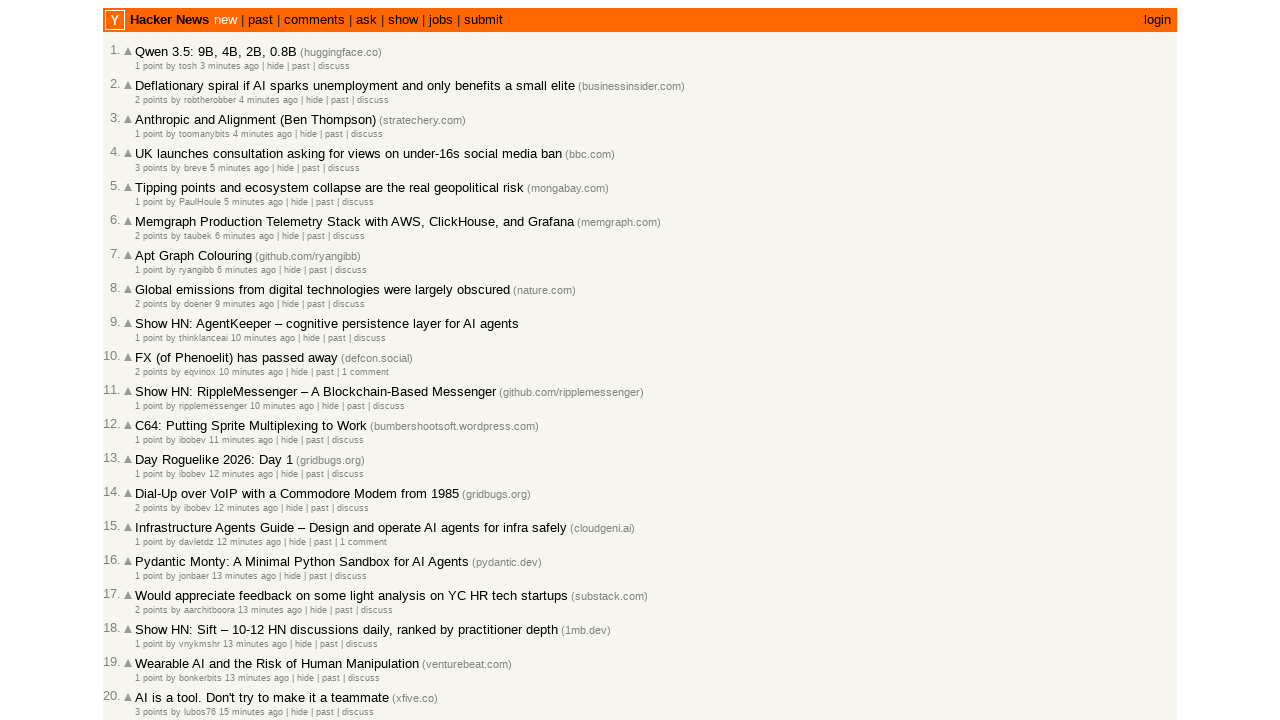

Verified timestamp selector presence on first page
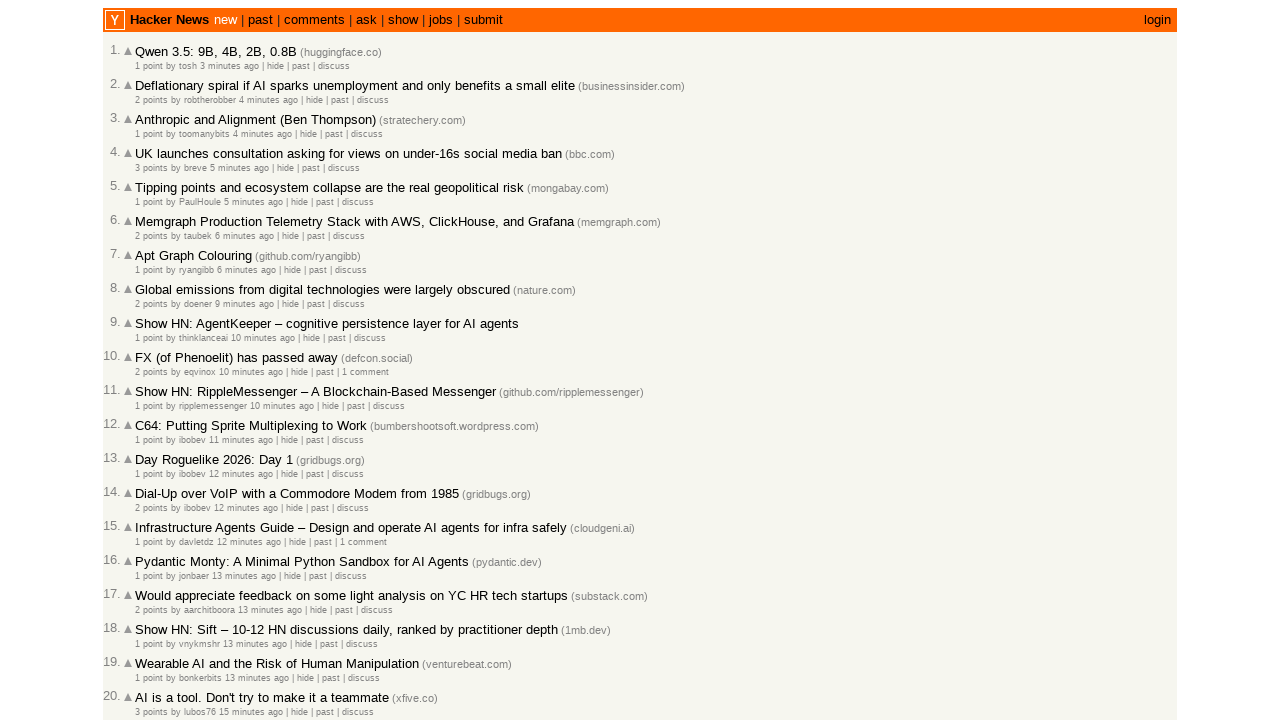

Verified timestamp selector presence on first page
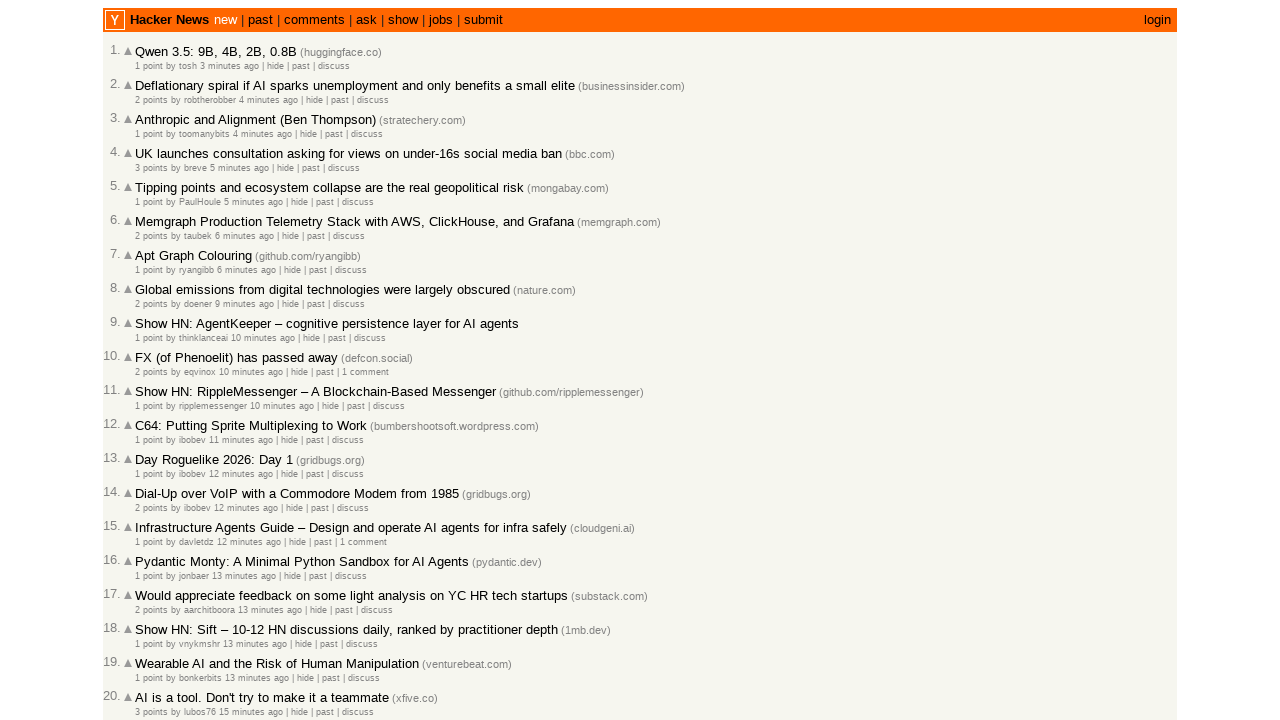

Verified timestamp selector presence on first page
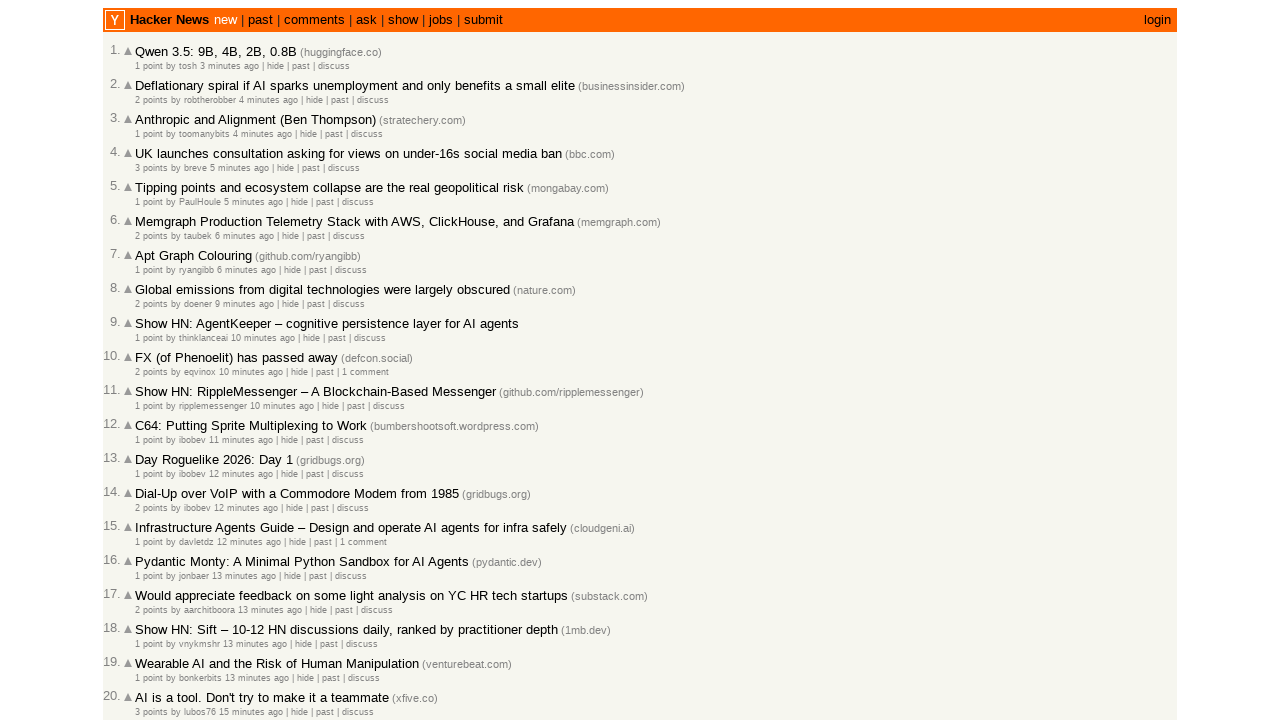

Verified timestamp selector presence on first page
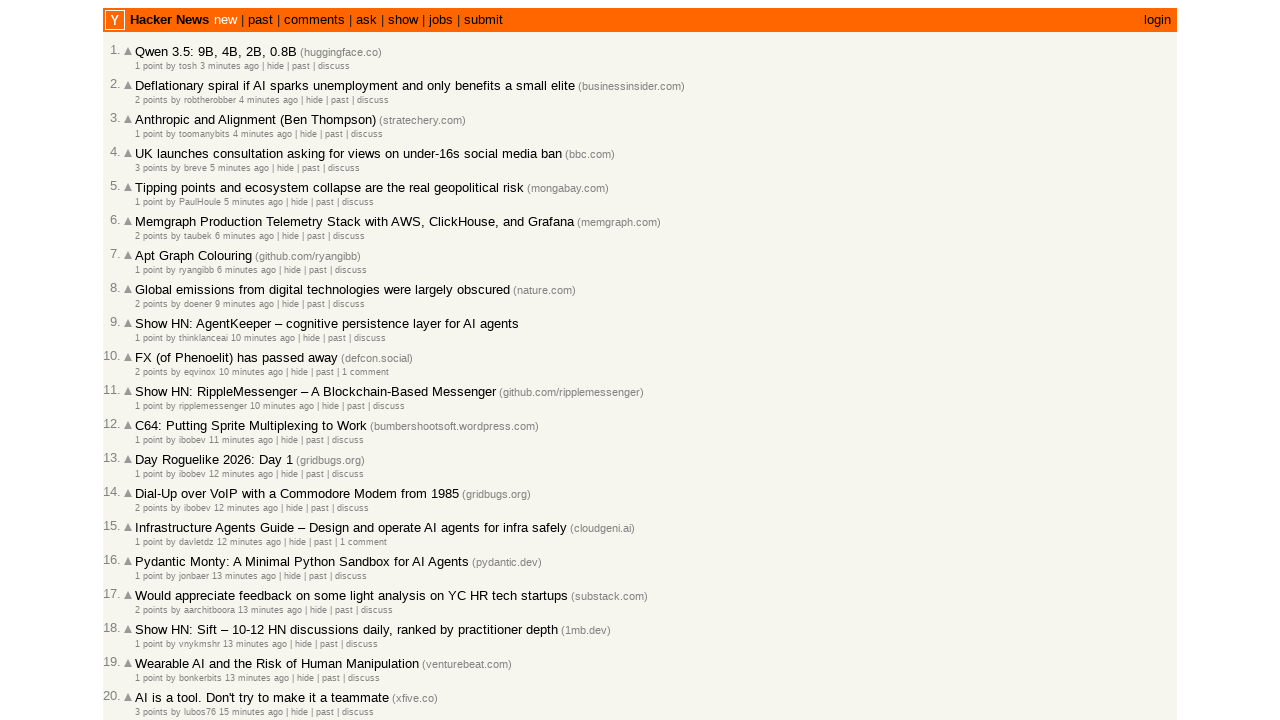

Verified timestamp selector presence on first page
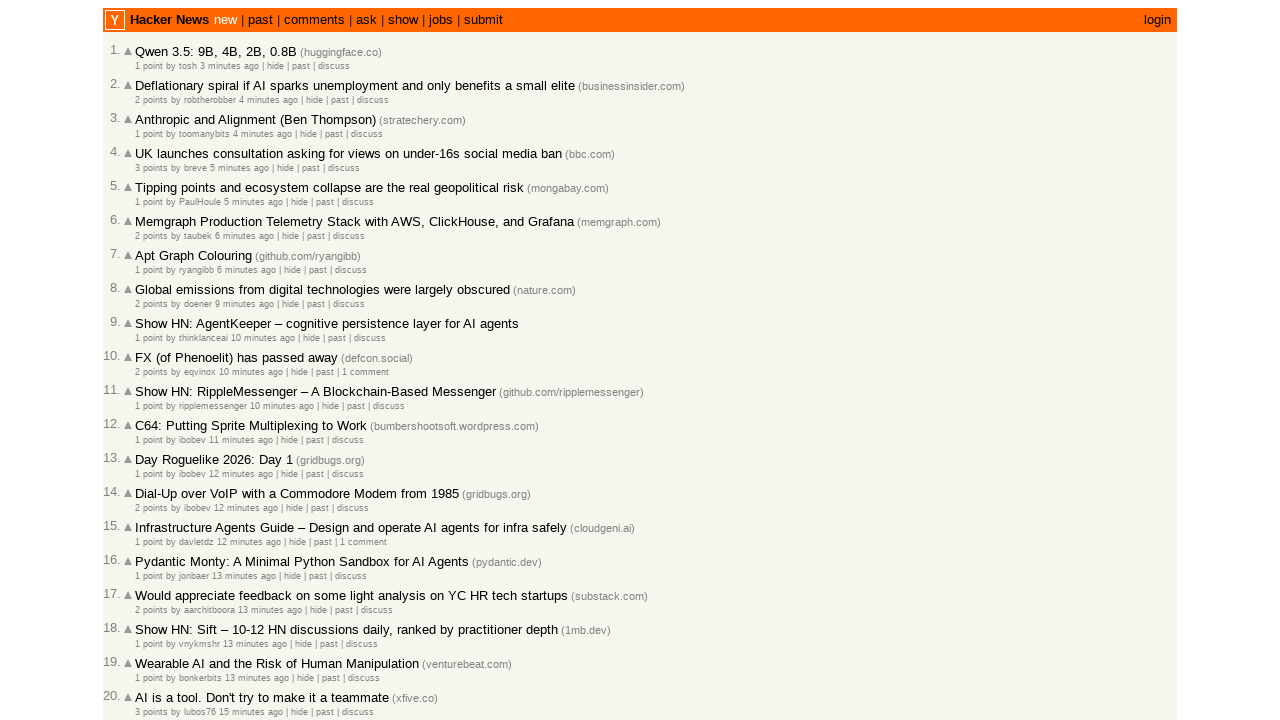

Verified timestamp selector presence on first page
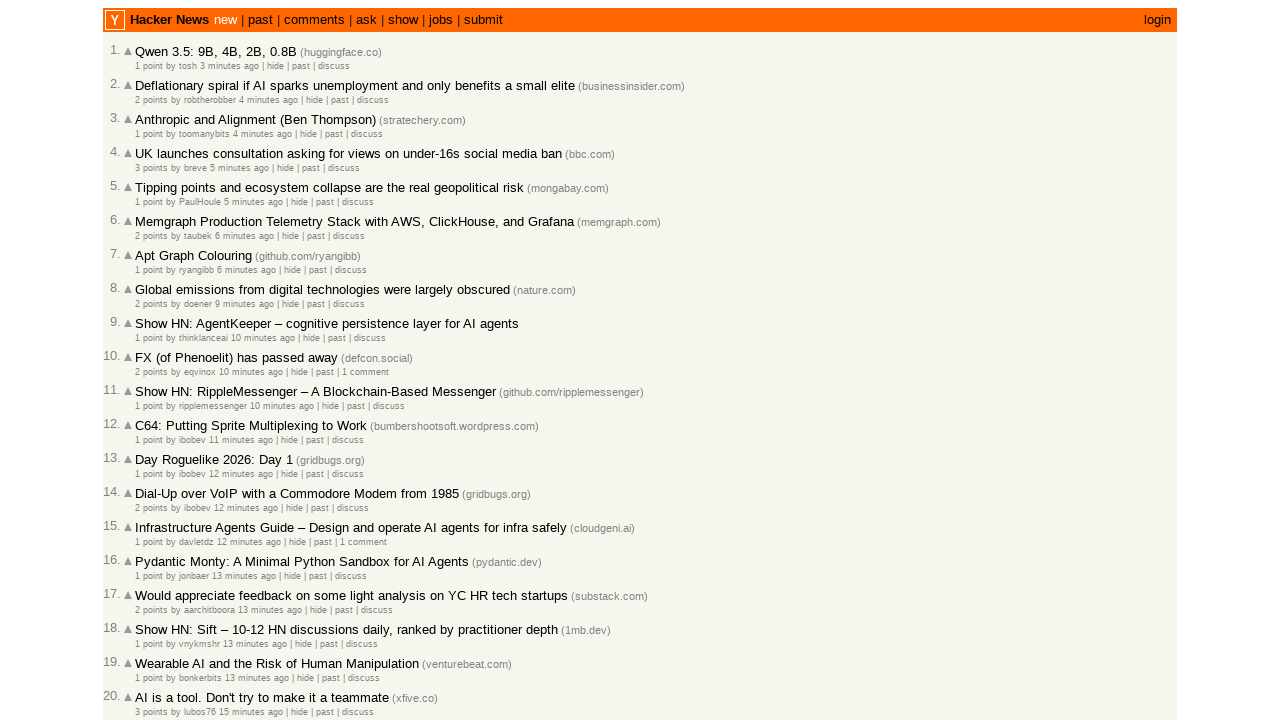

Verified timestamp selector presence on first page
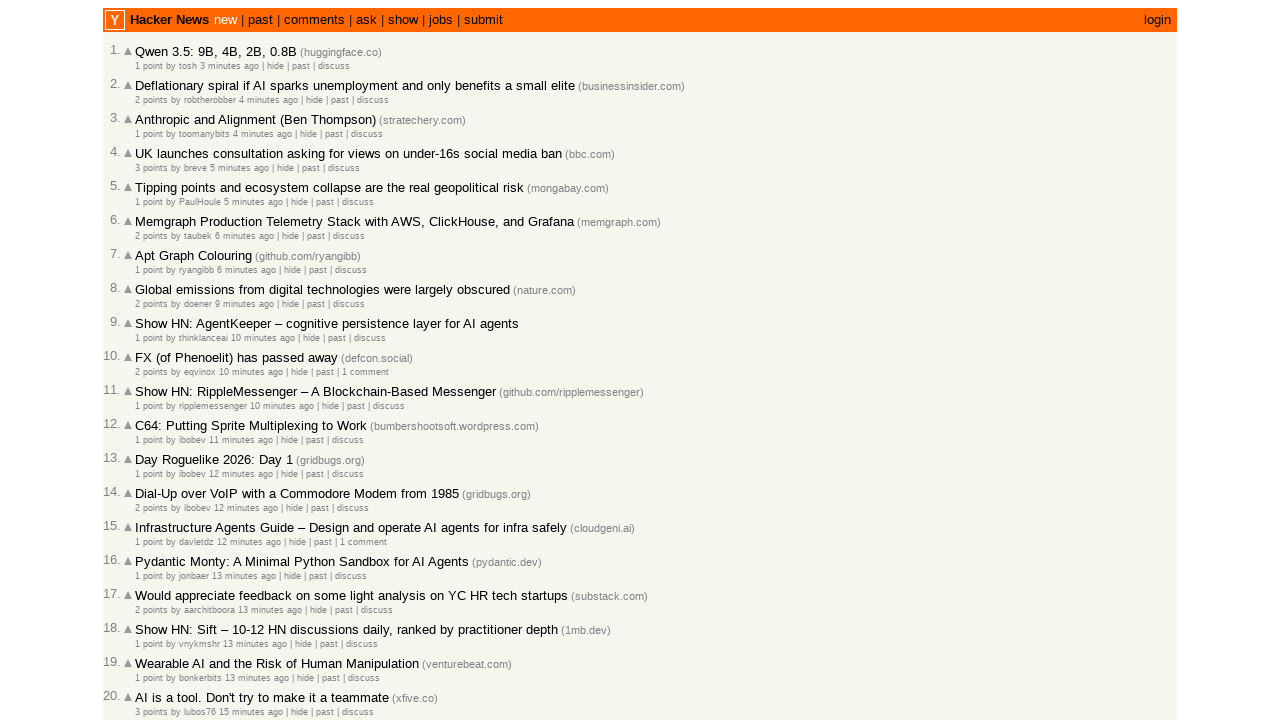

Verified timestamp selector presence on first page
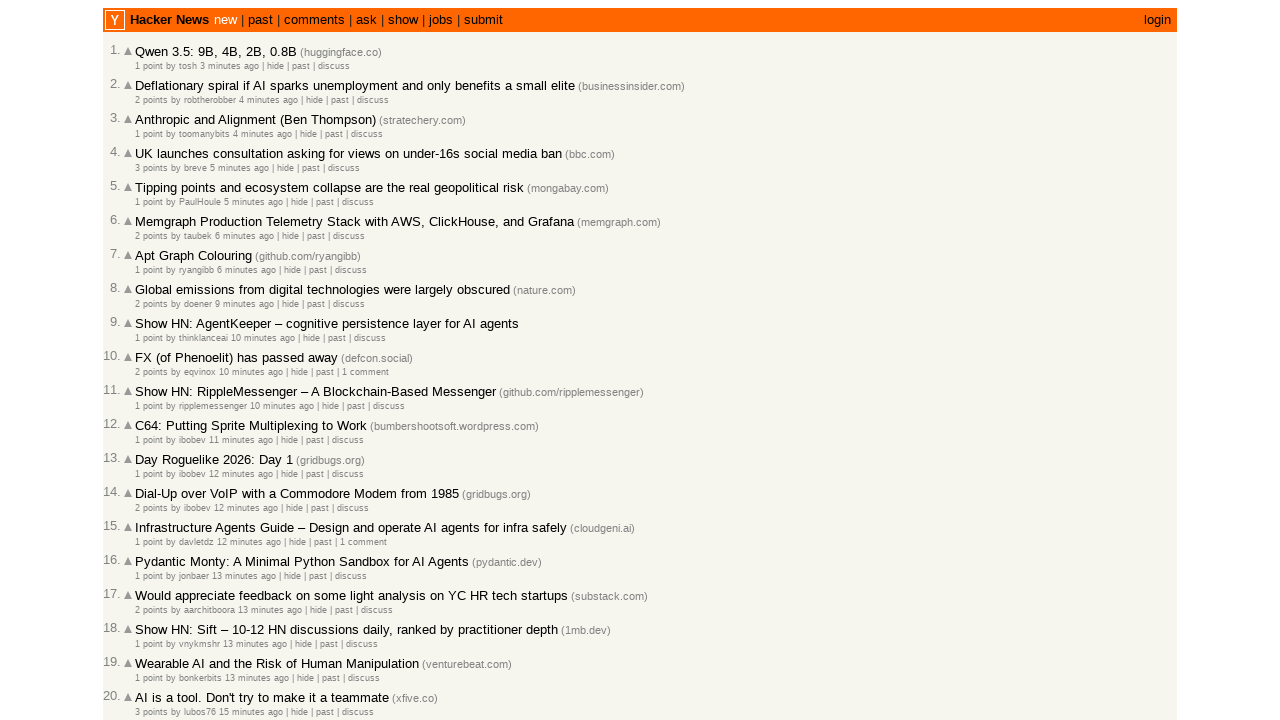

Verified timestamp selector presence on first page
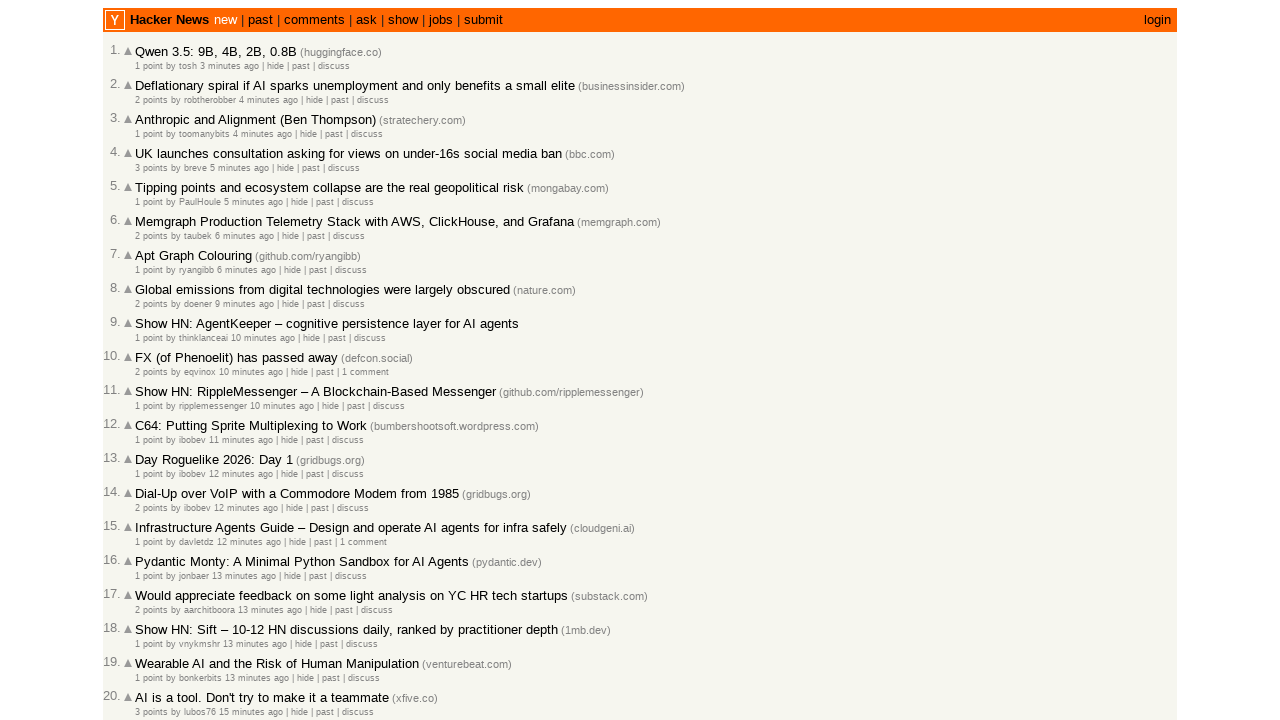

Verified timestamp selector presence on first page
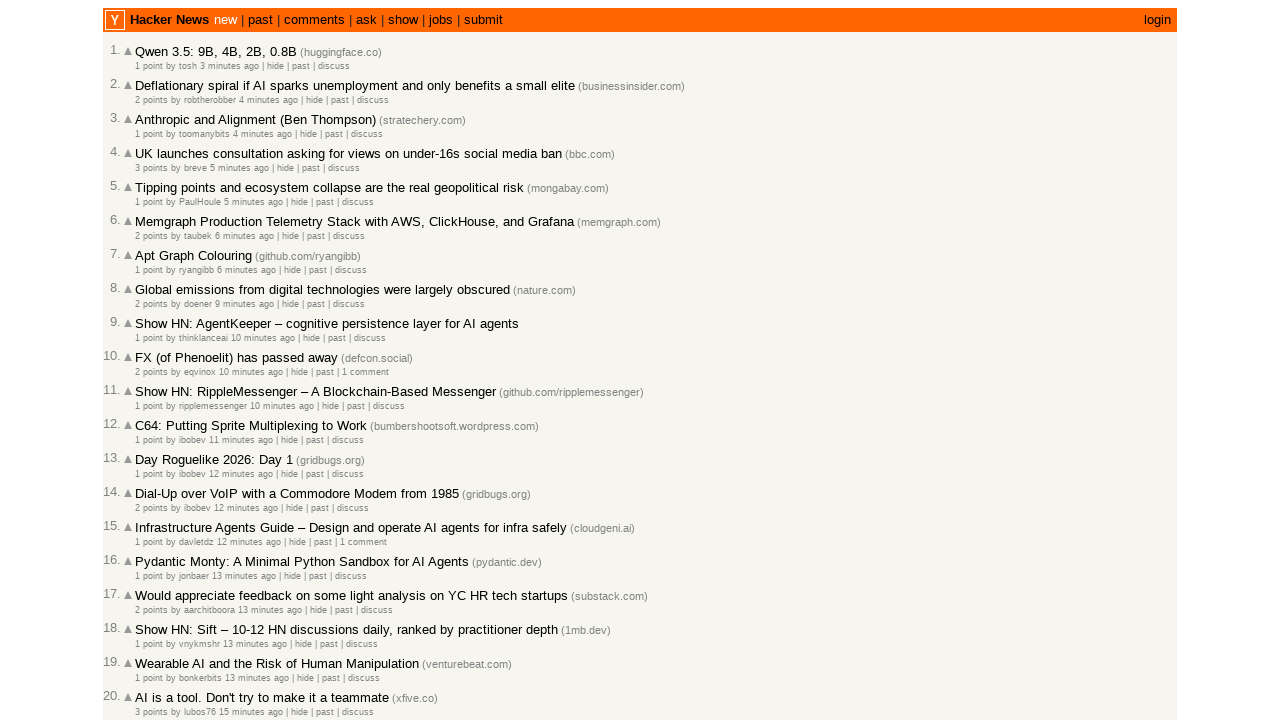

Verified timestamp selector presence on first page
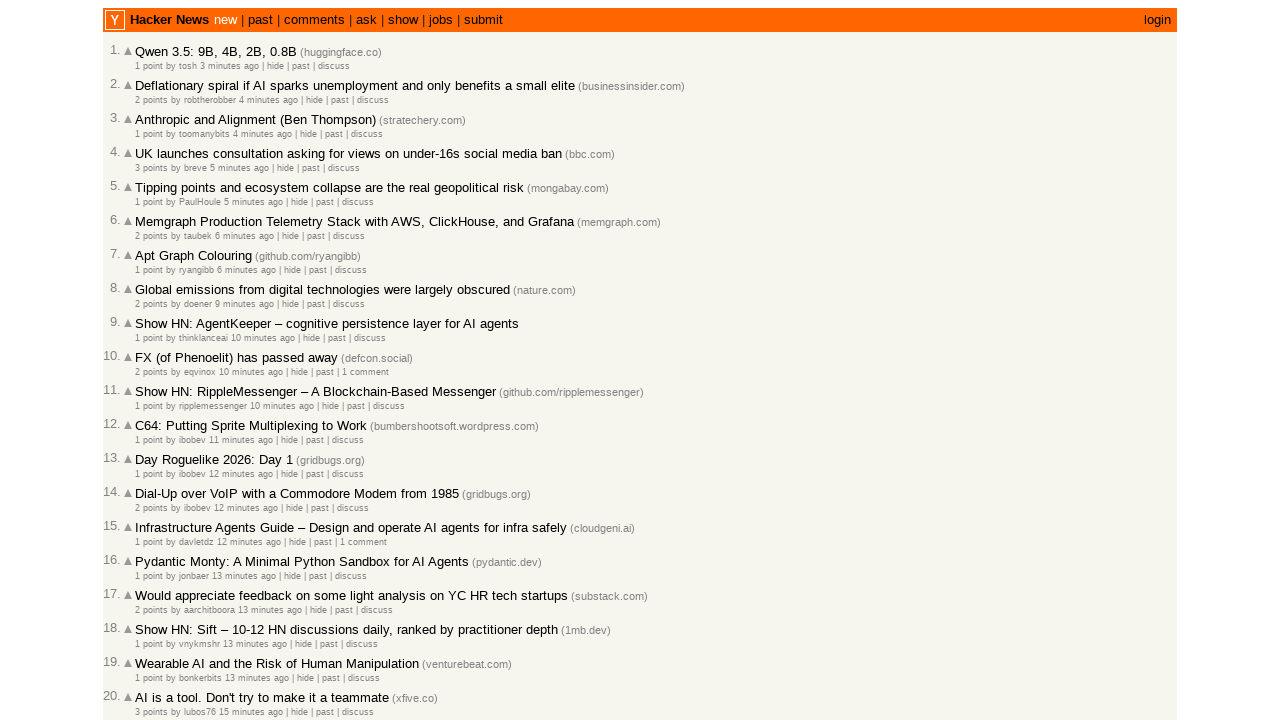

Verified timestamp selector presence on first page
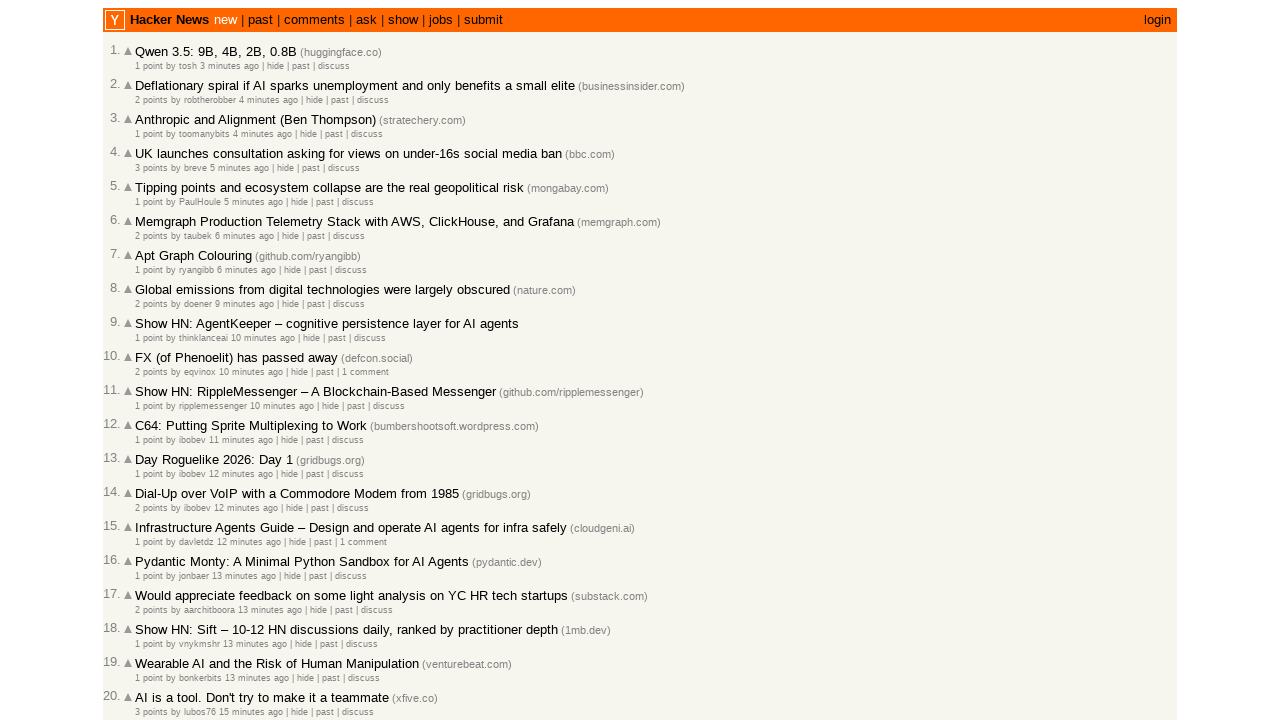

Verified timestamp selector presence on first page
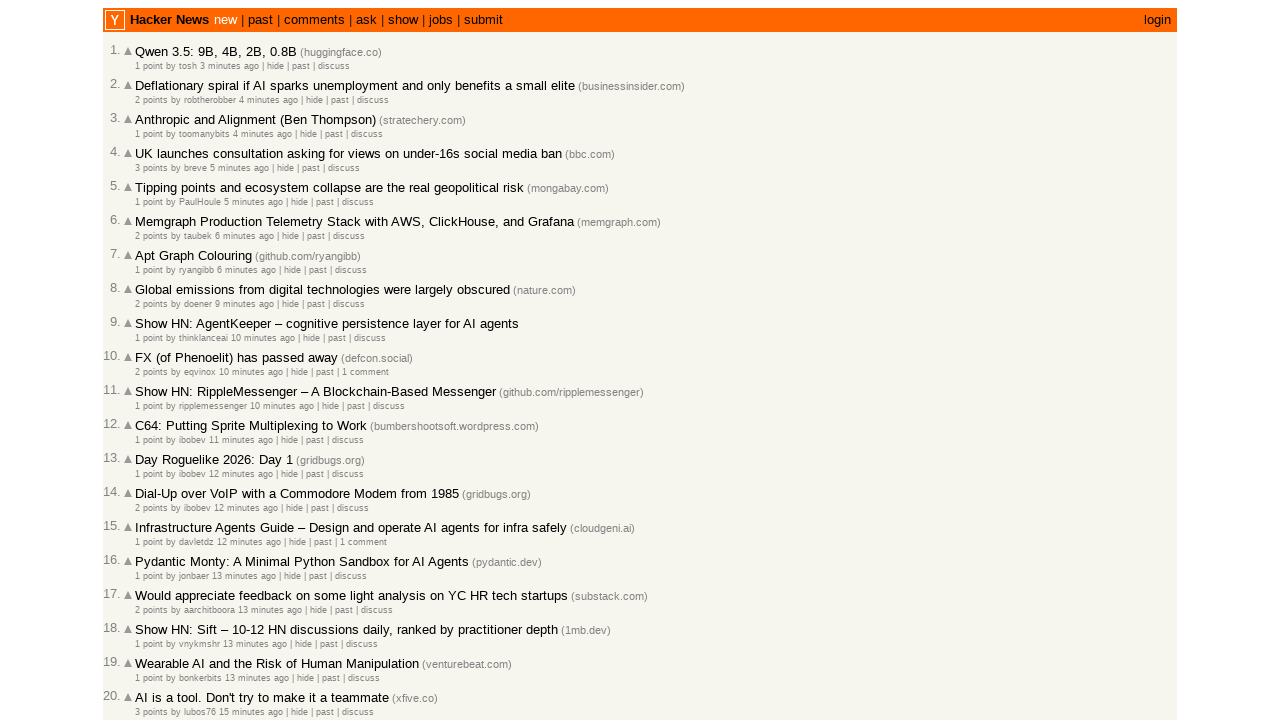

Verified timestamp selector presence on first page
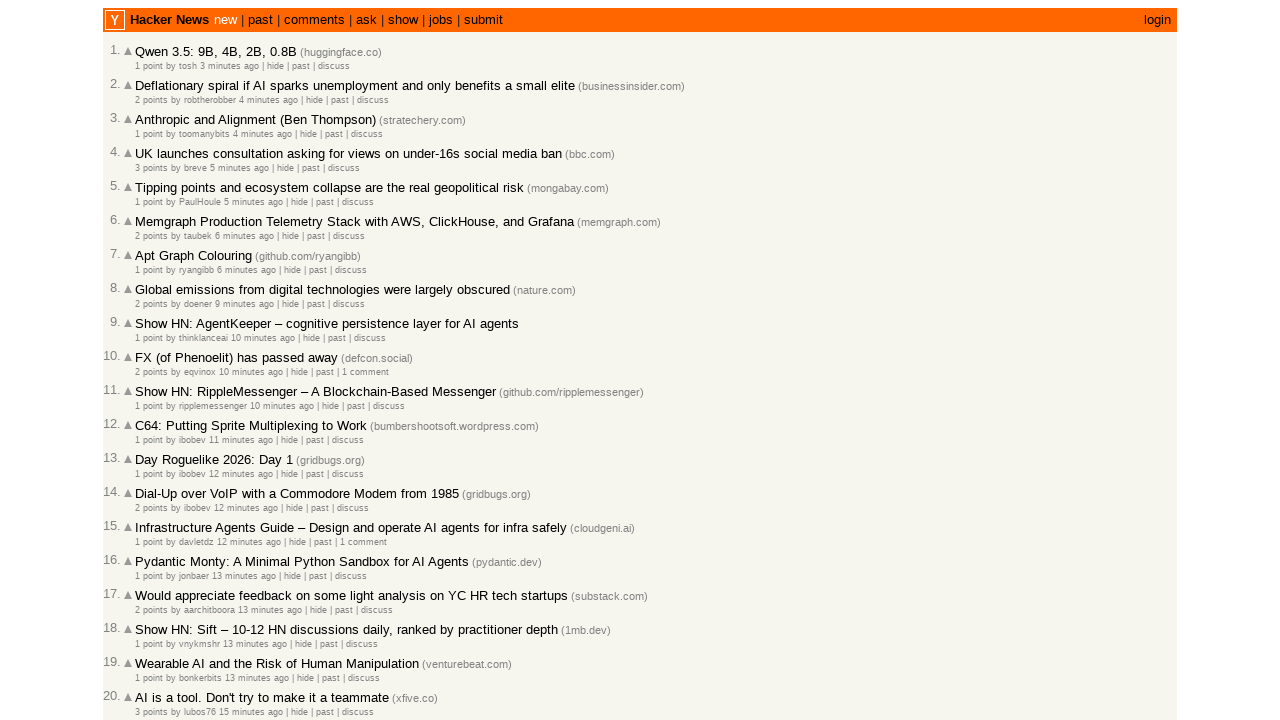

Verified timestamp selector presence on first page
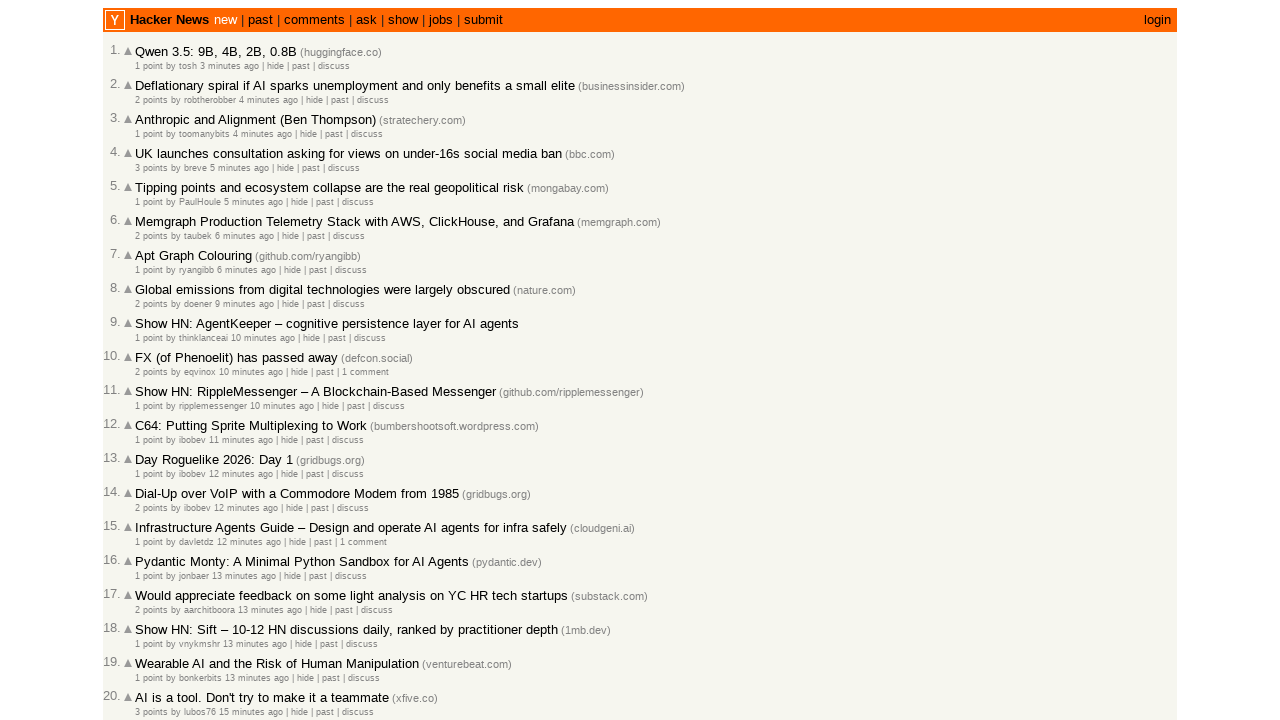

Verified timestamp selector presence on first page
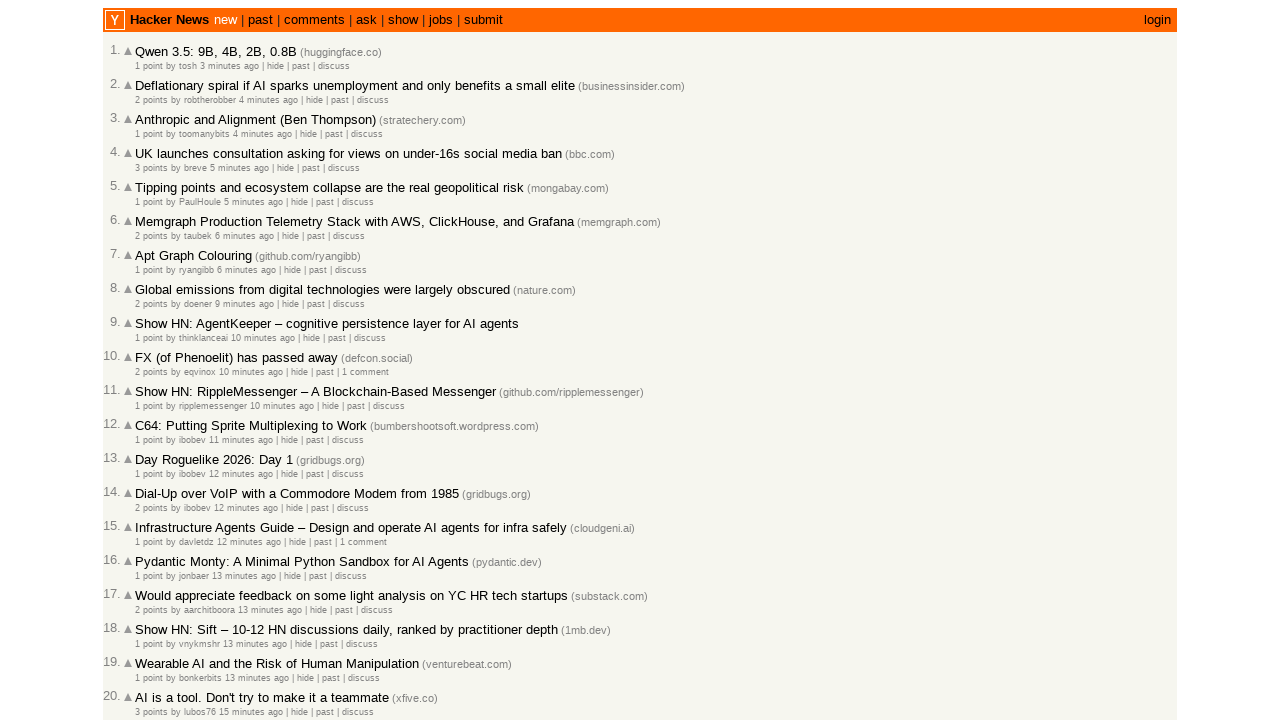

Verified timestamp selector presence on first page
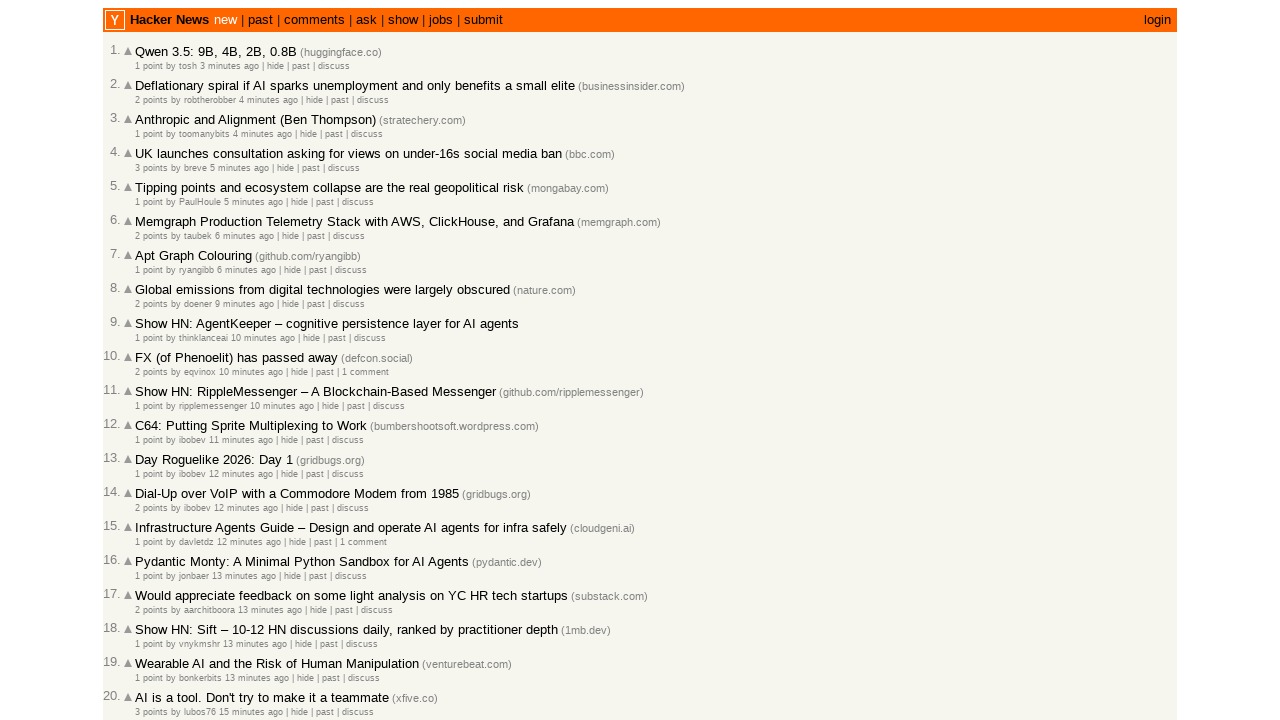

Verified timestamp selector presence on first page
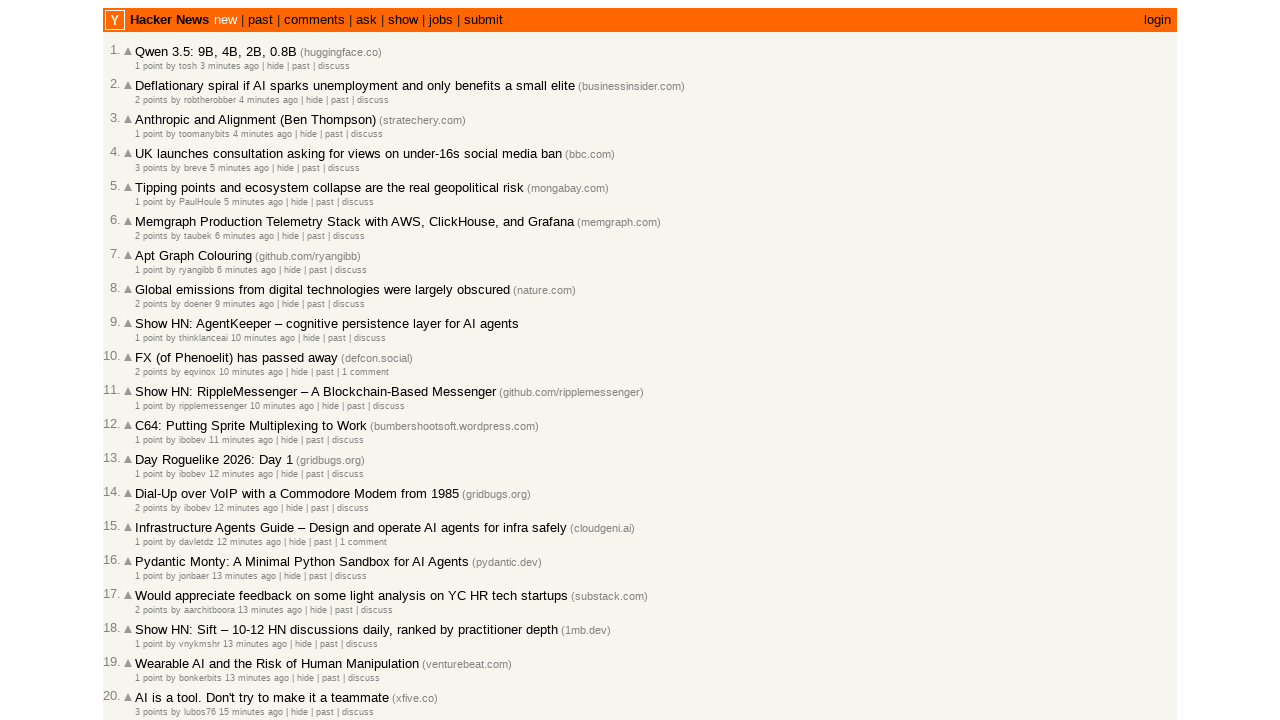

Clicked next page link to navigate to page 2 at (149, 616) on #hnmain > tbody > tr:nth-child(3) > td > table > tbody > tr:nth-child(92) > td.t
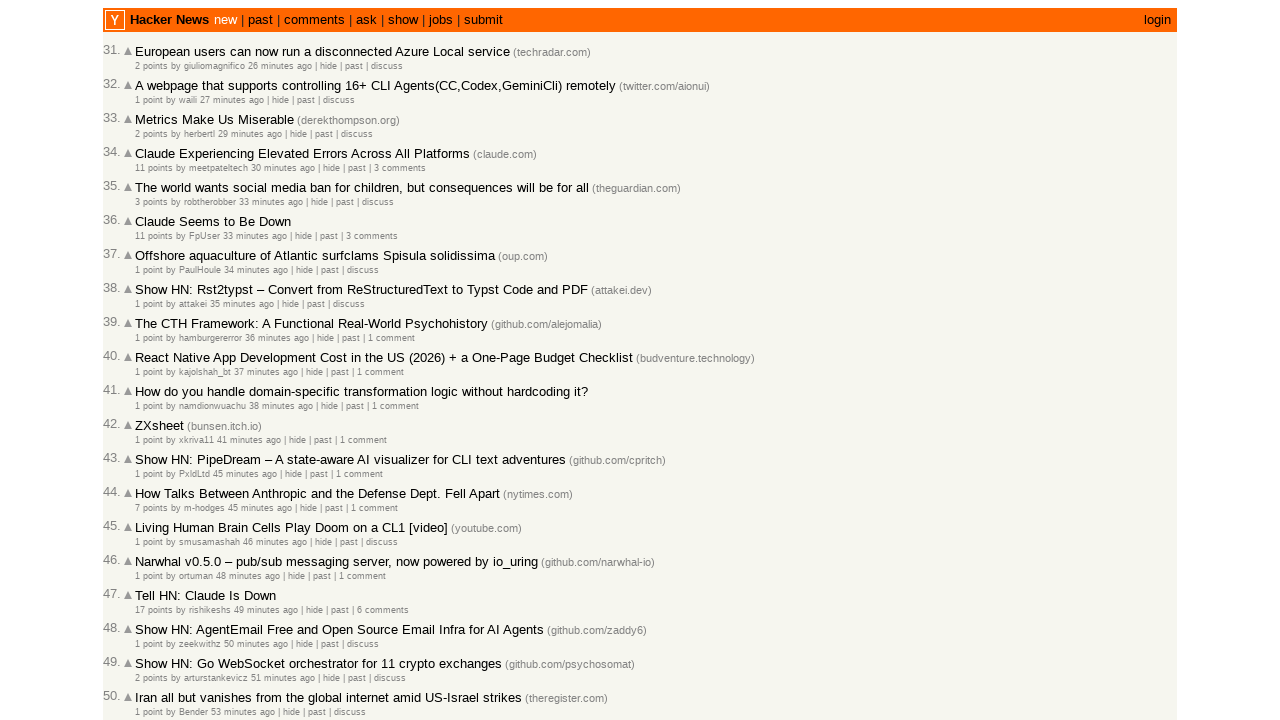

Waited for second page to finish loading
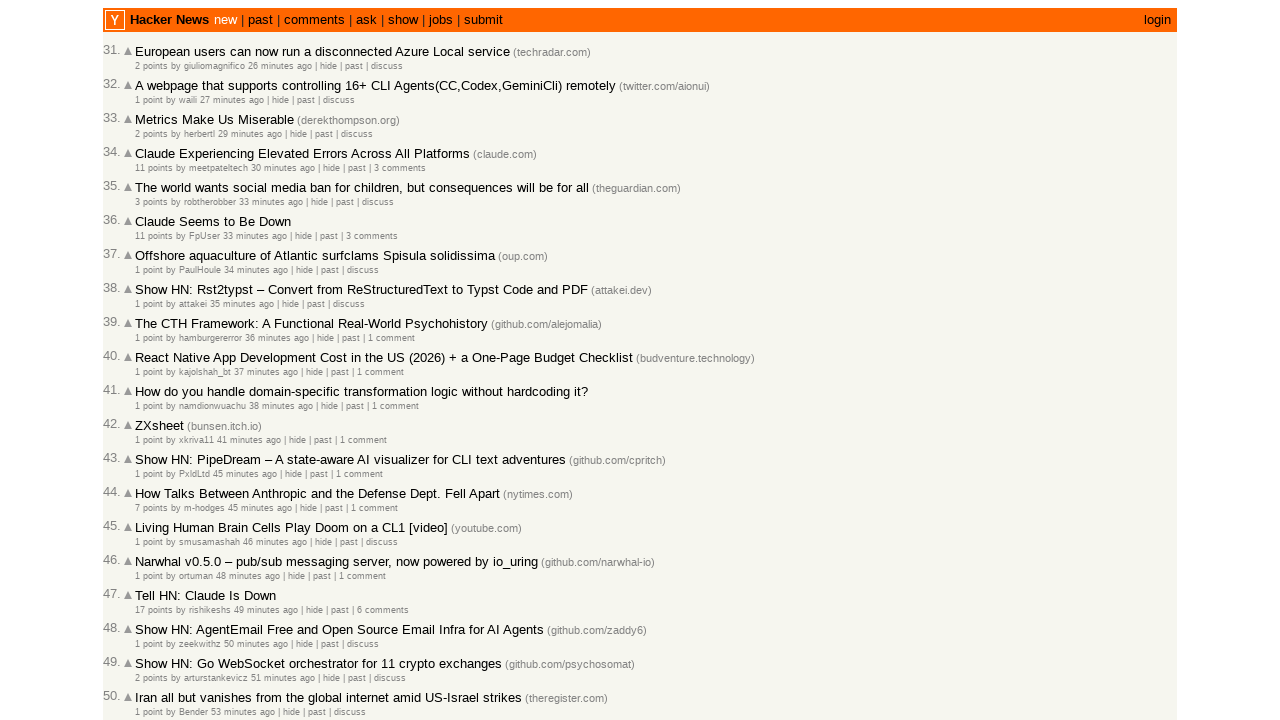

Verified timestamp selector presence on second page
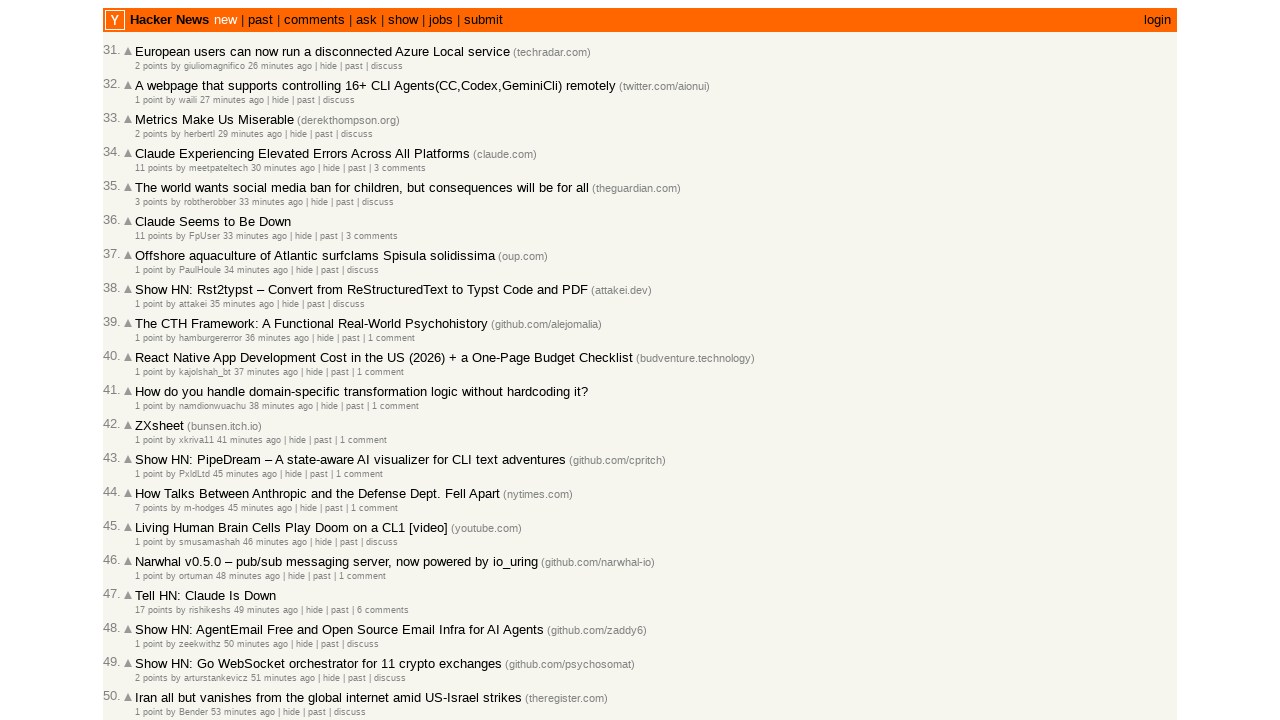

Verified timestamp selector presence on second page
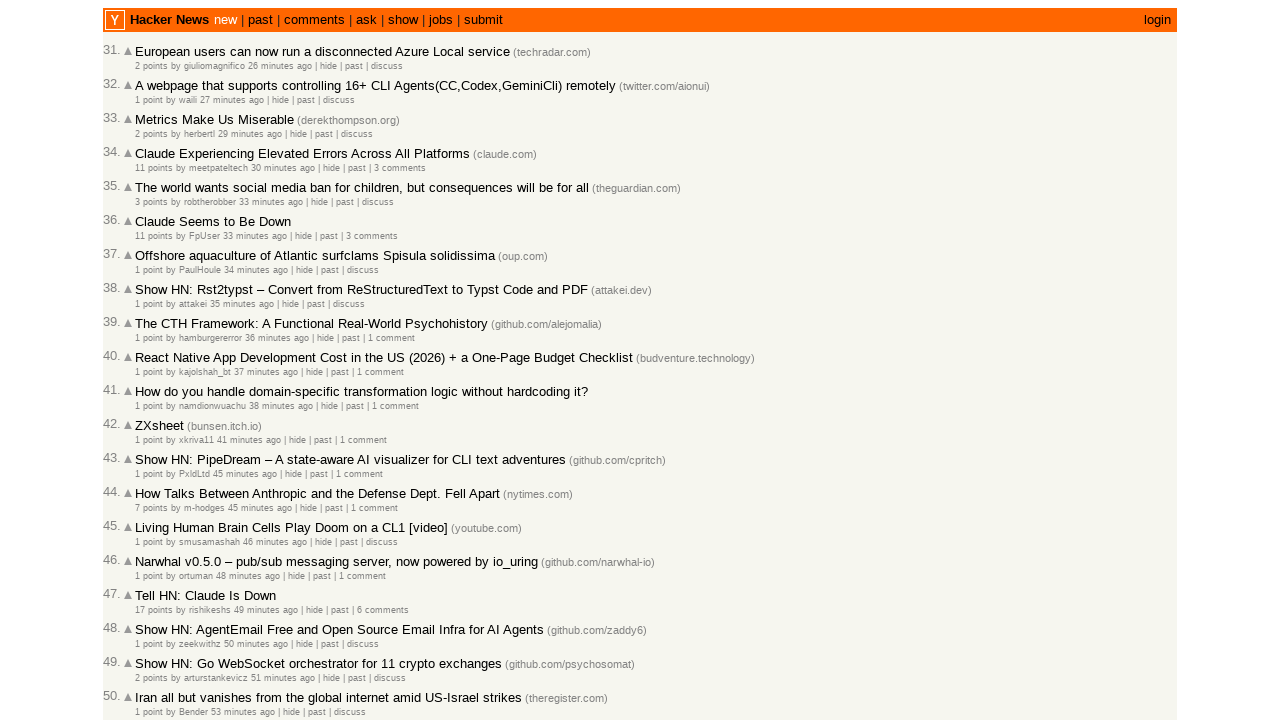

Verified timestamp selector presence on second page
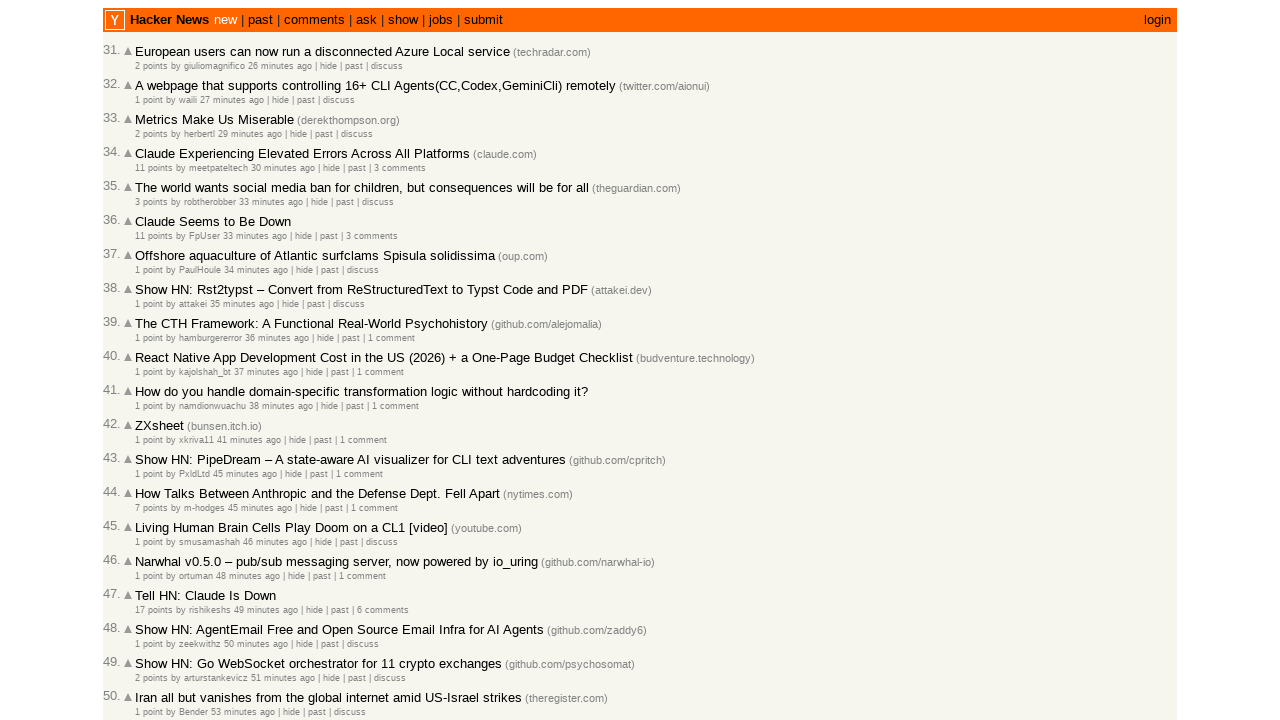

Verified timestamp selector presence on second page
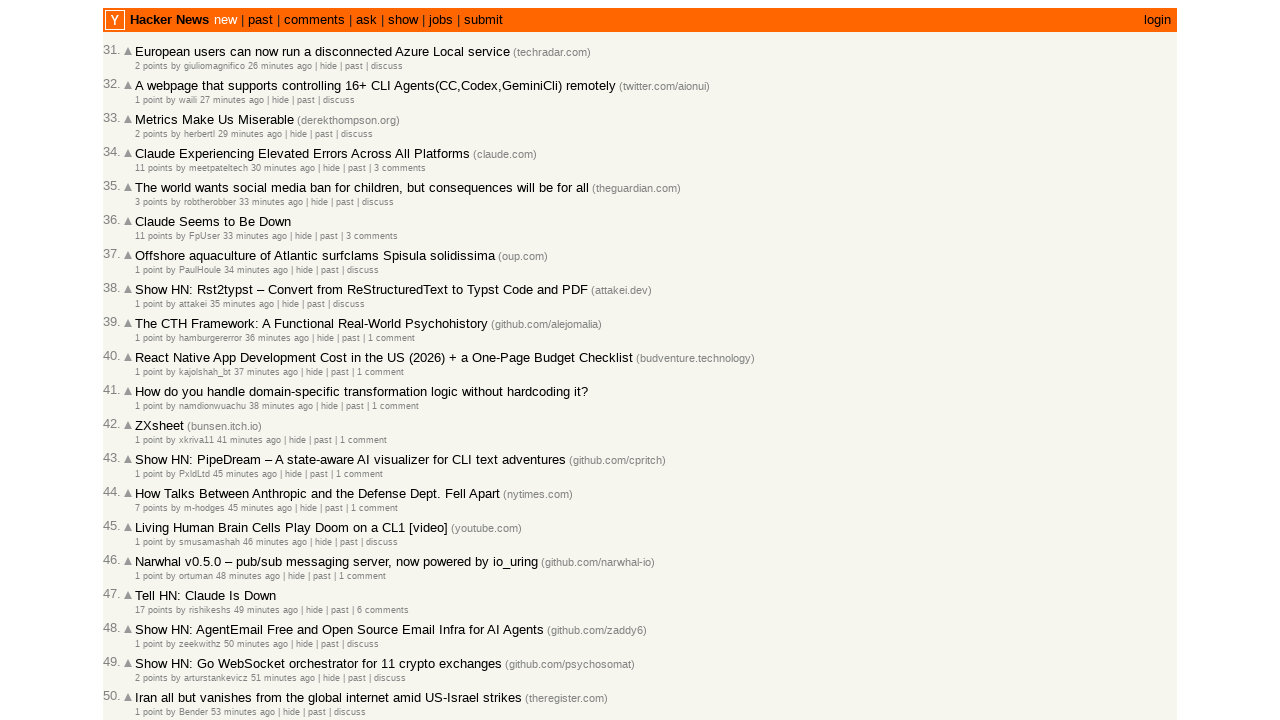

Verified timestamp selector presence on second page
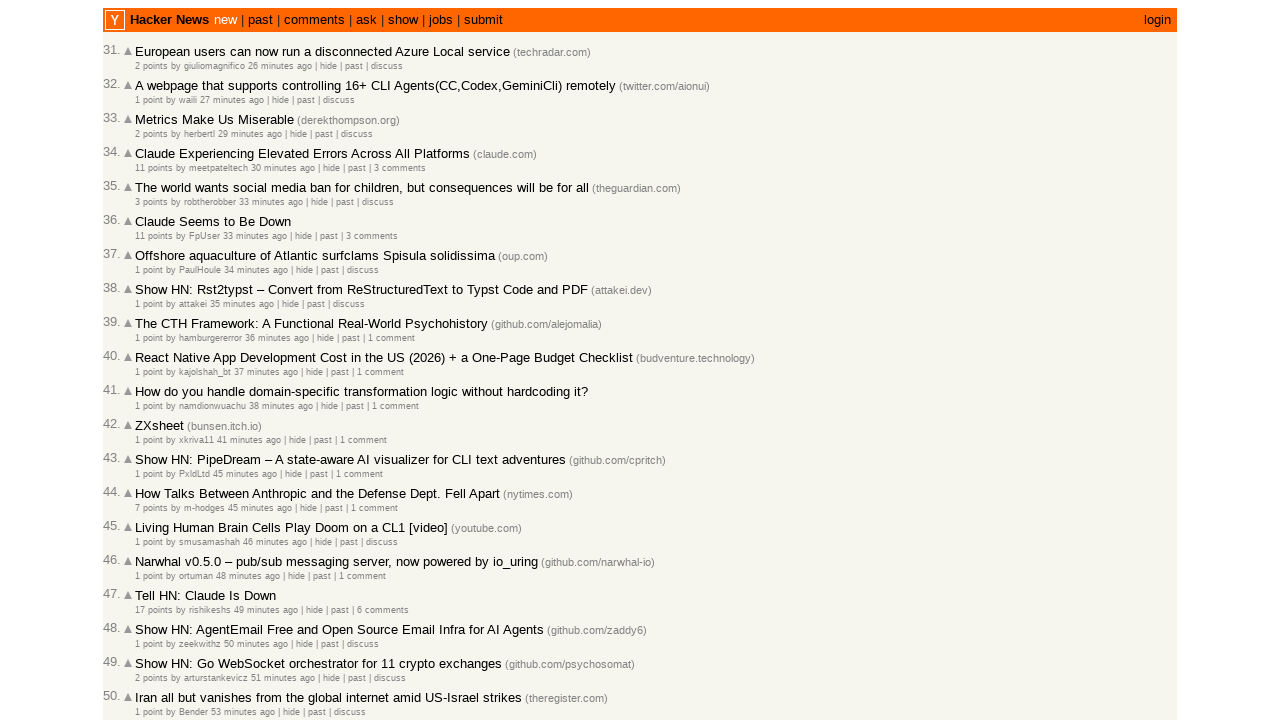

Verified timestamp selector presence on second page
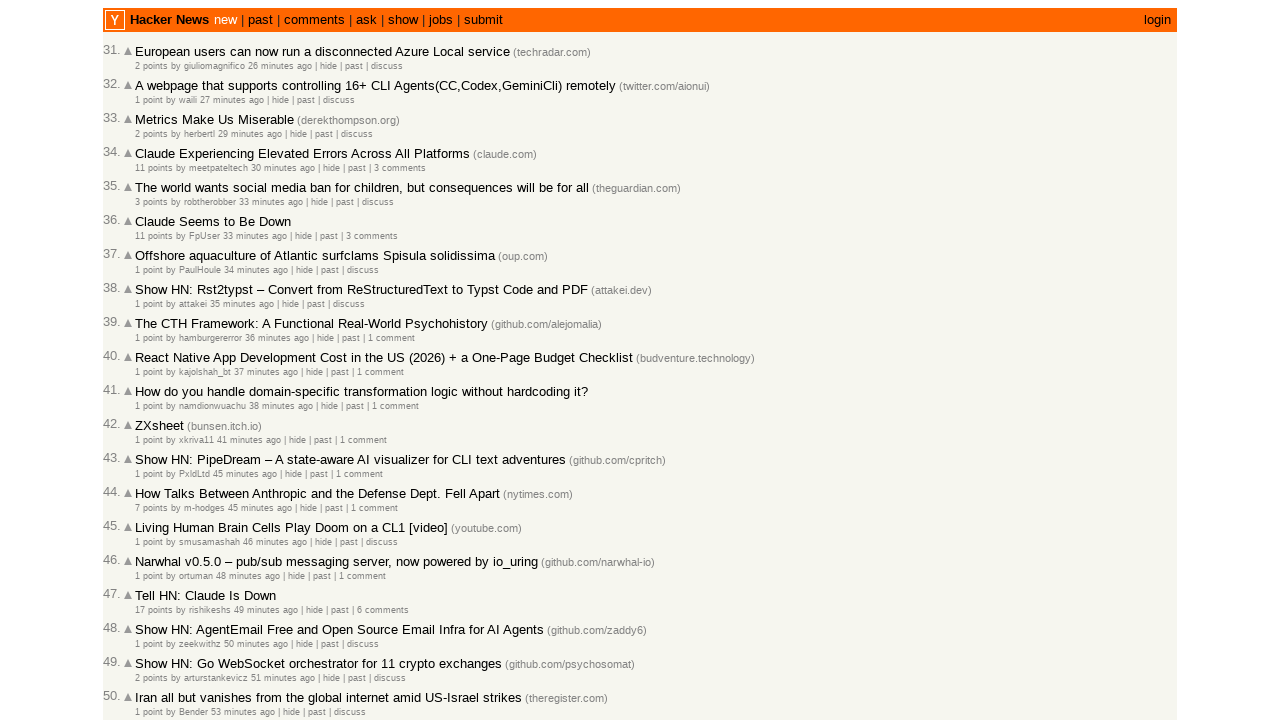

Verified timestamp selector presence on second page
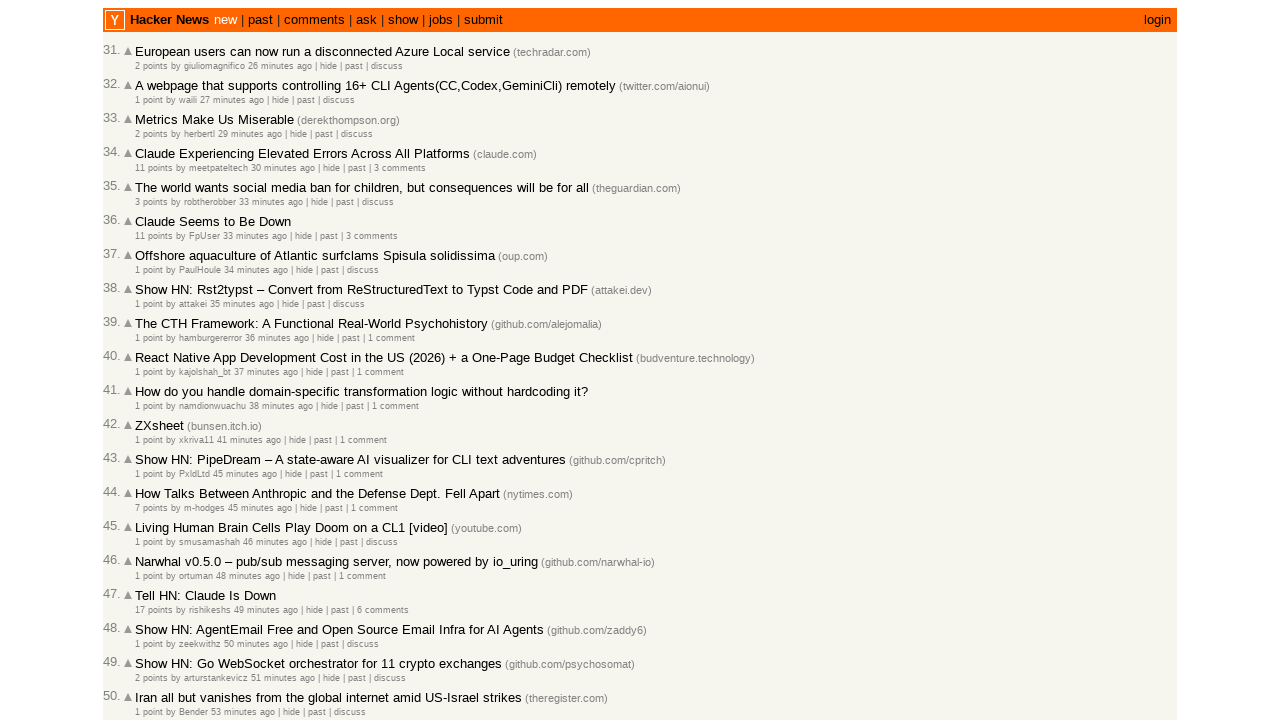

Verified timestamp selector presence on second page
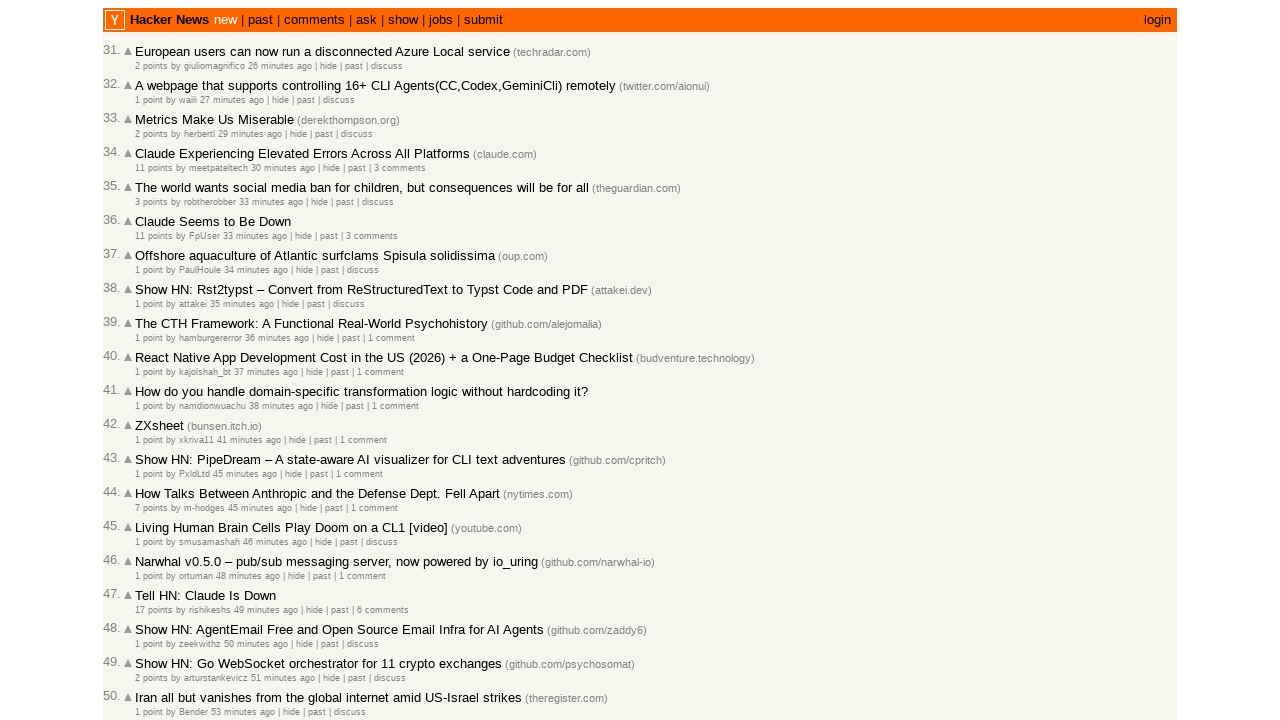

Verified timestamp selector presence on second page
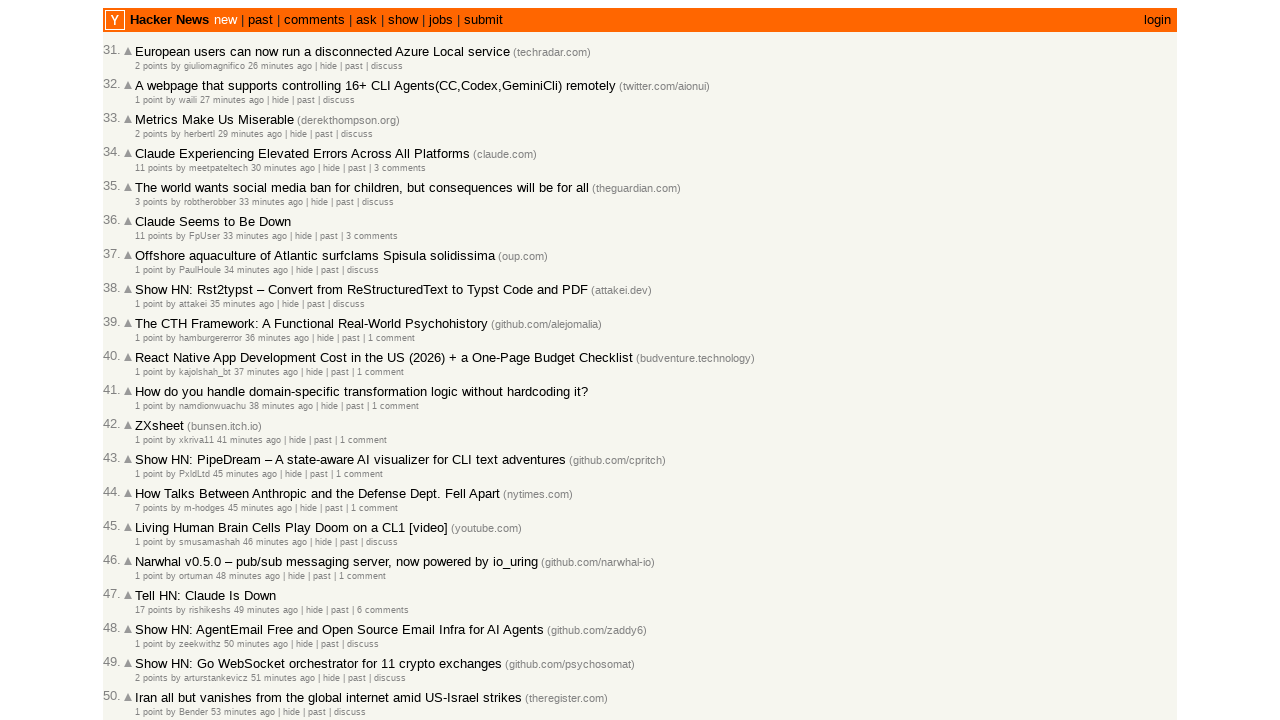

Verified timestamp selector presence on second page
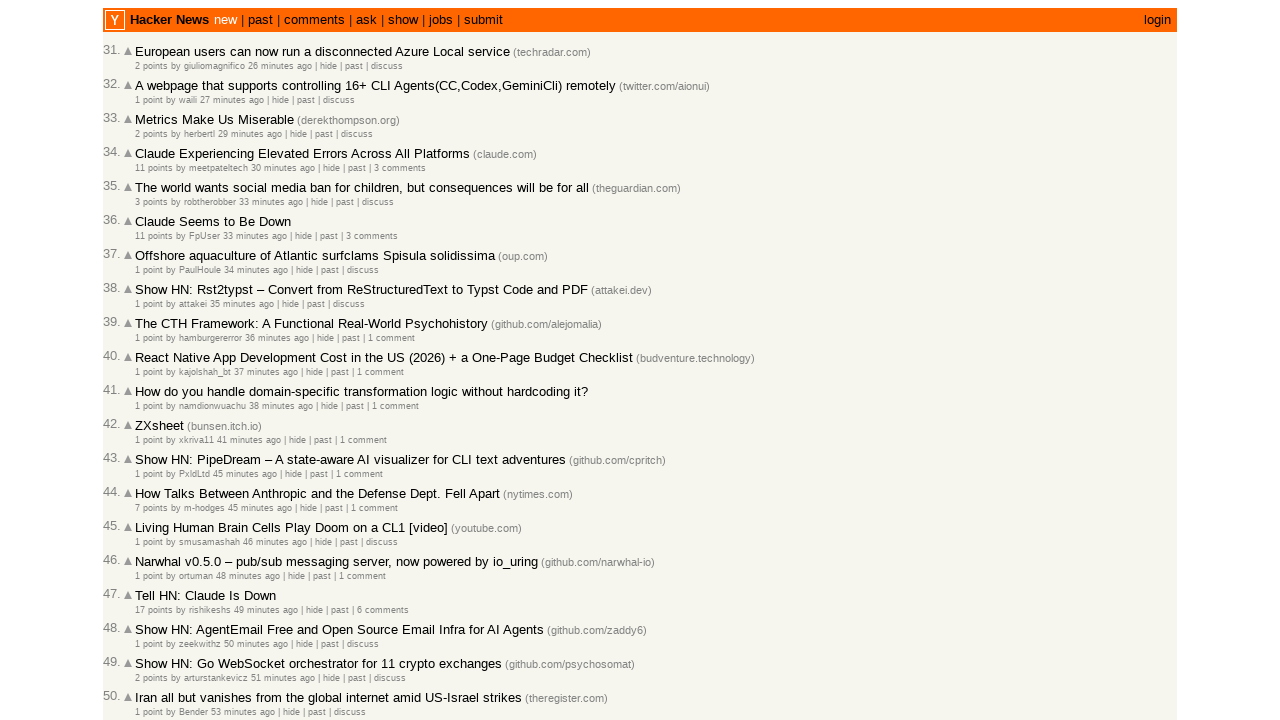

Verified timestamp selector presence on second page
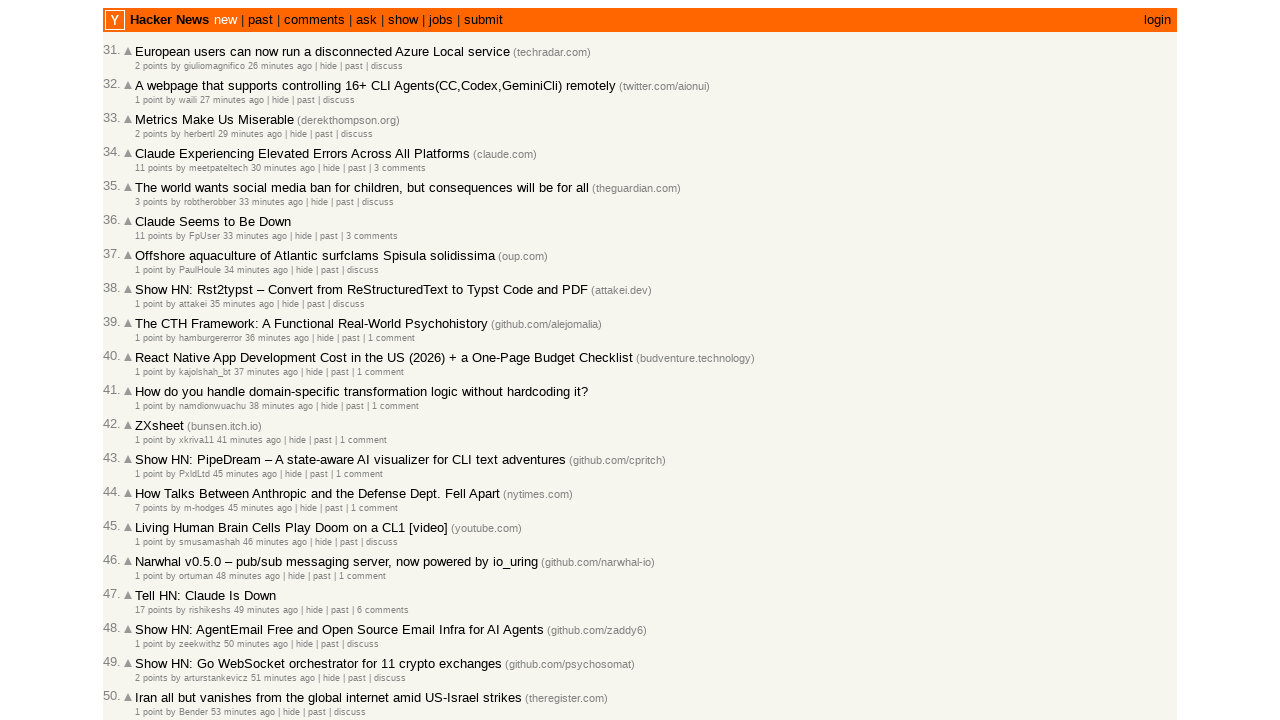

Verified timestamp selector presence on second page
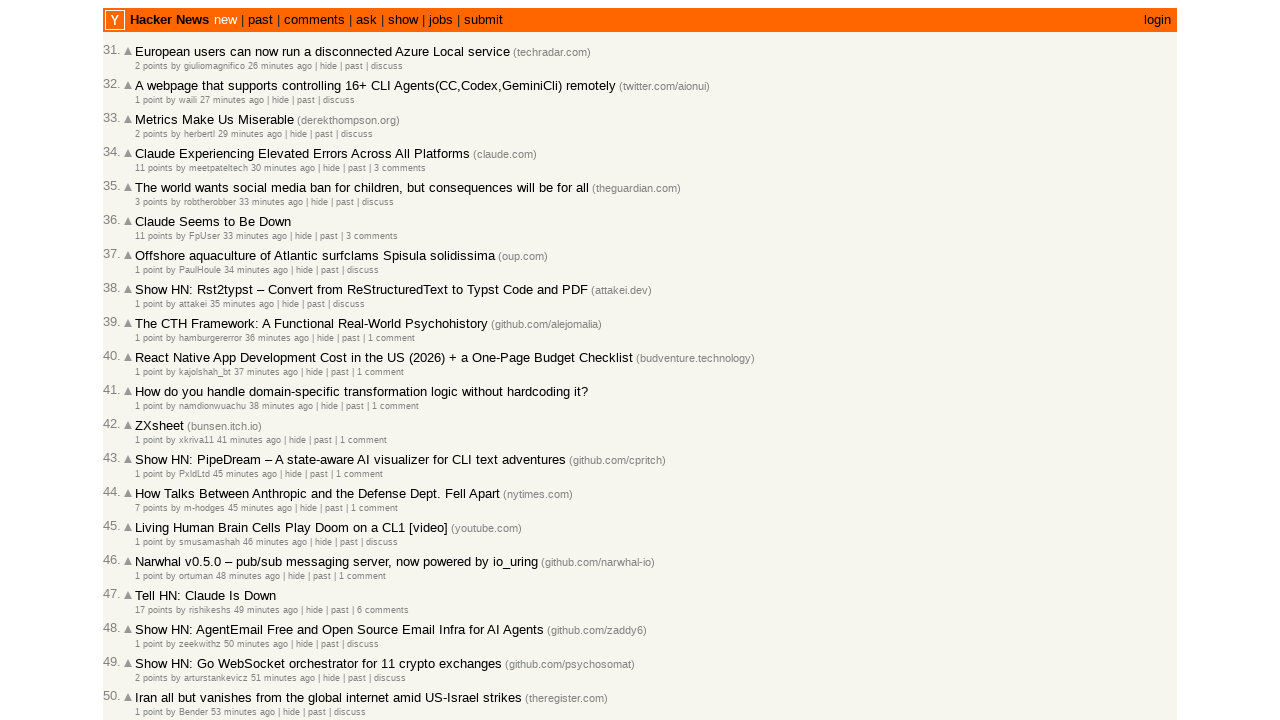

Verified timestamp selector presence on second page
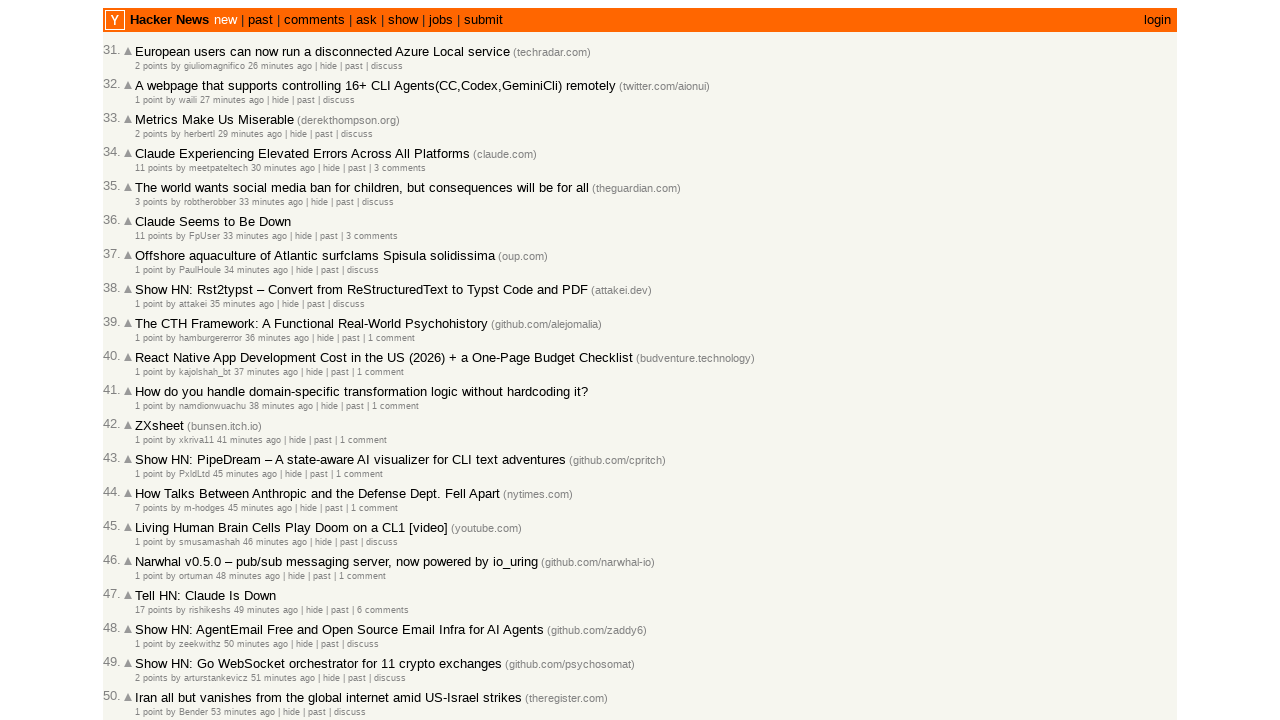

Verified timestamp selector presence on second page
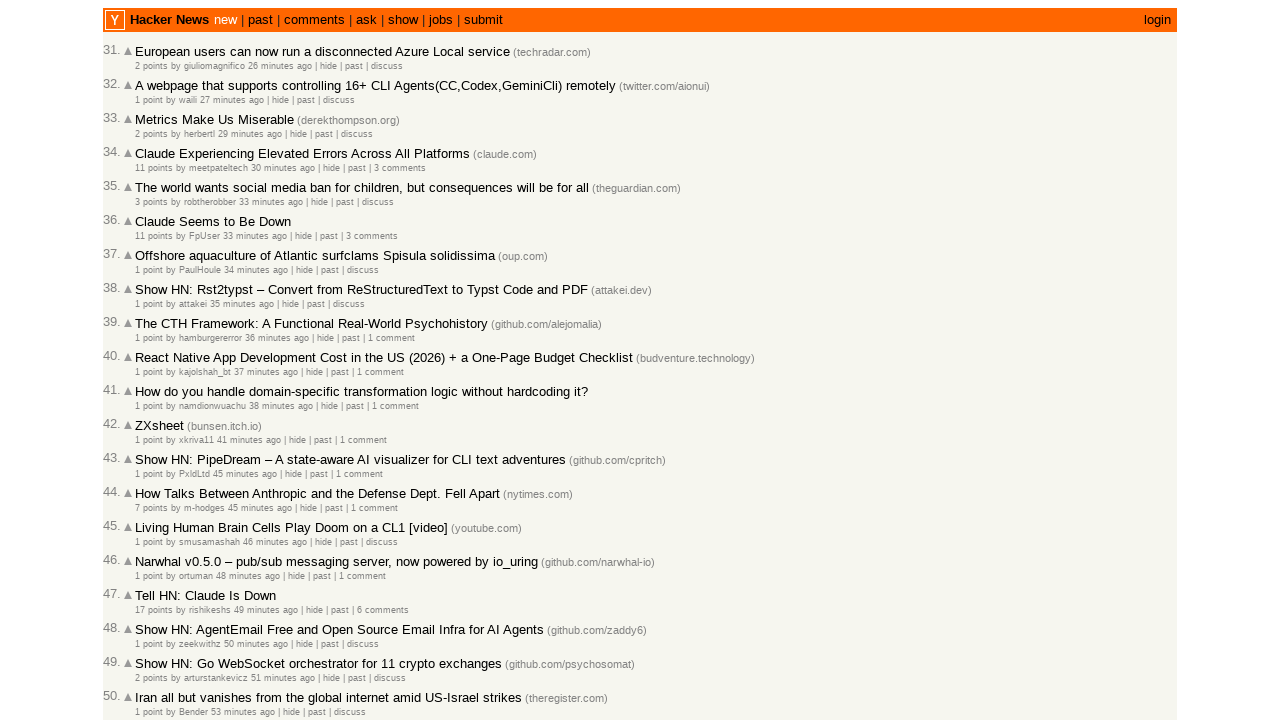

Verified timestamp selector presence on second page
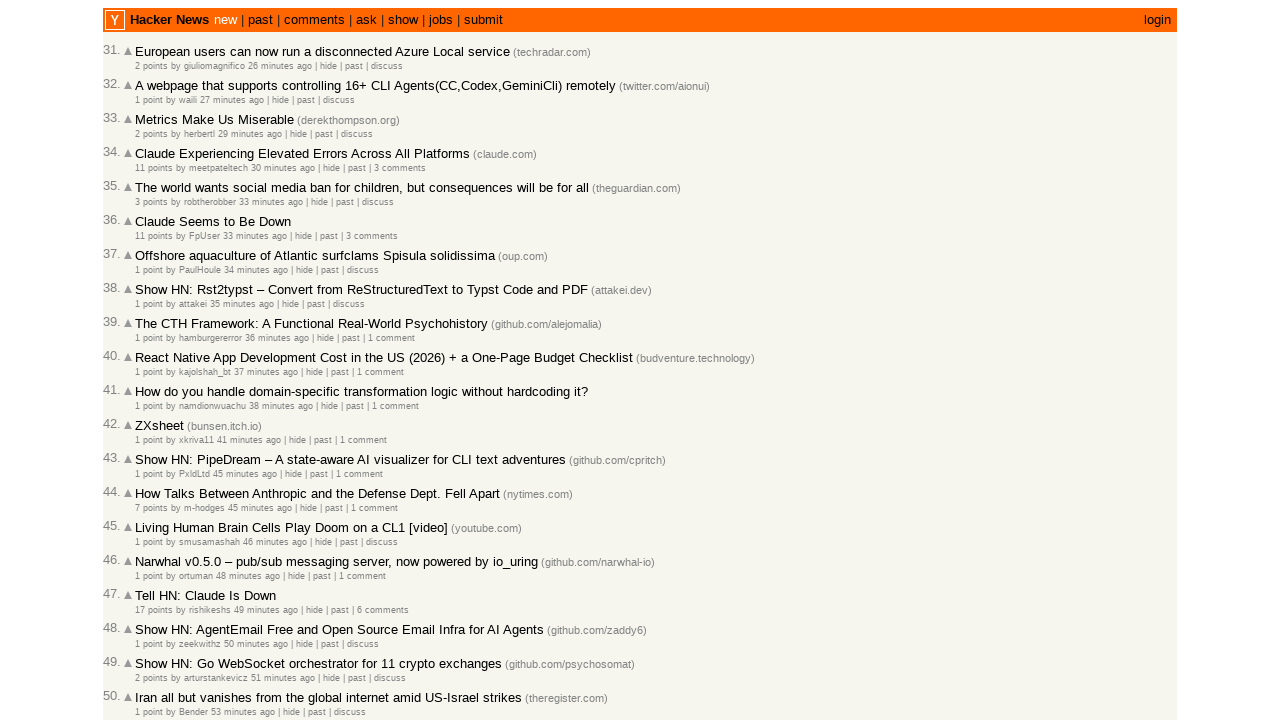

Verified timestamp selector presence on second page
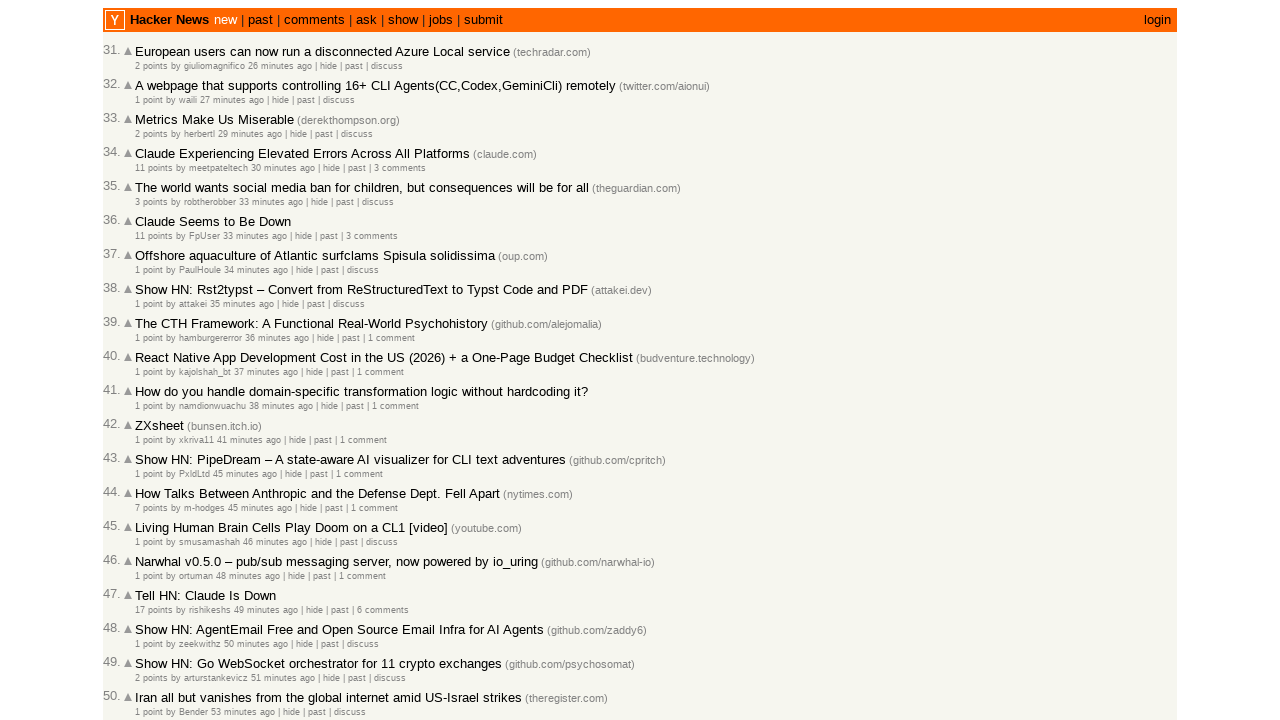

Verified timestamp selector presence on second page
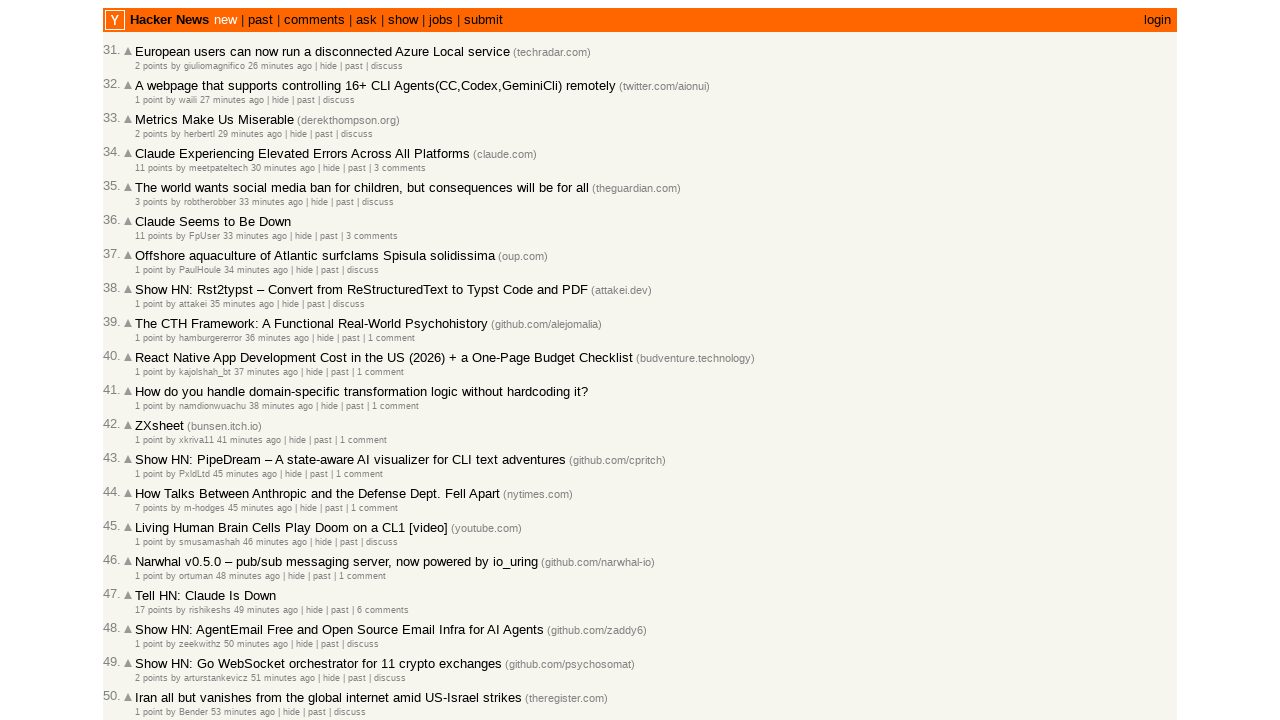

Verified timestamp selector presence on second page
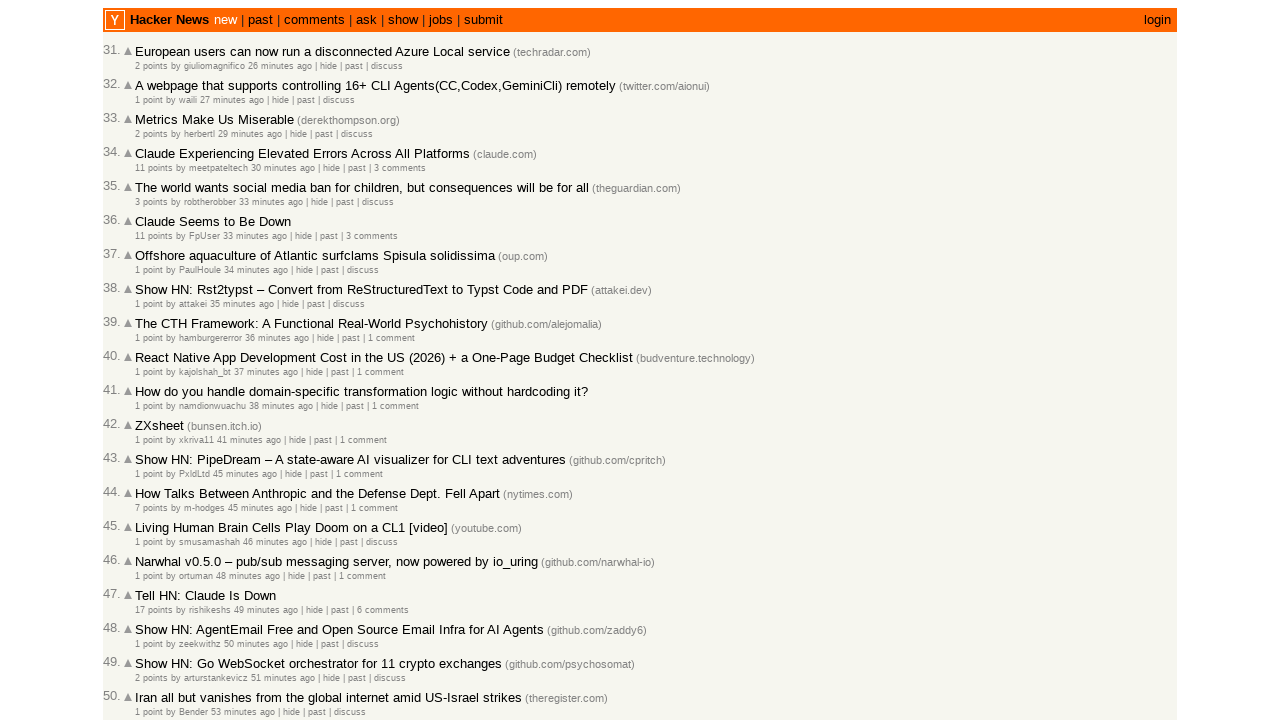

Verified timestamp selector presence on second page
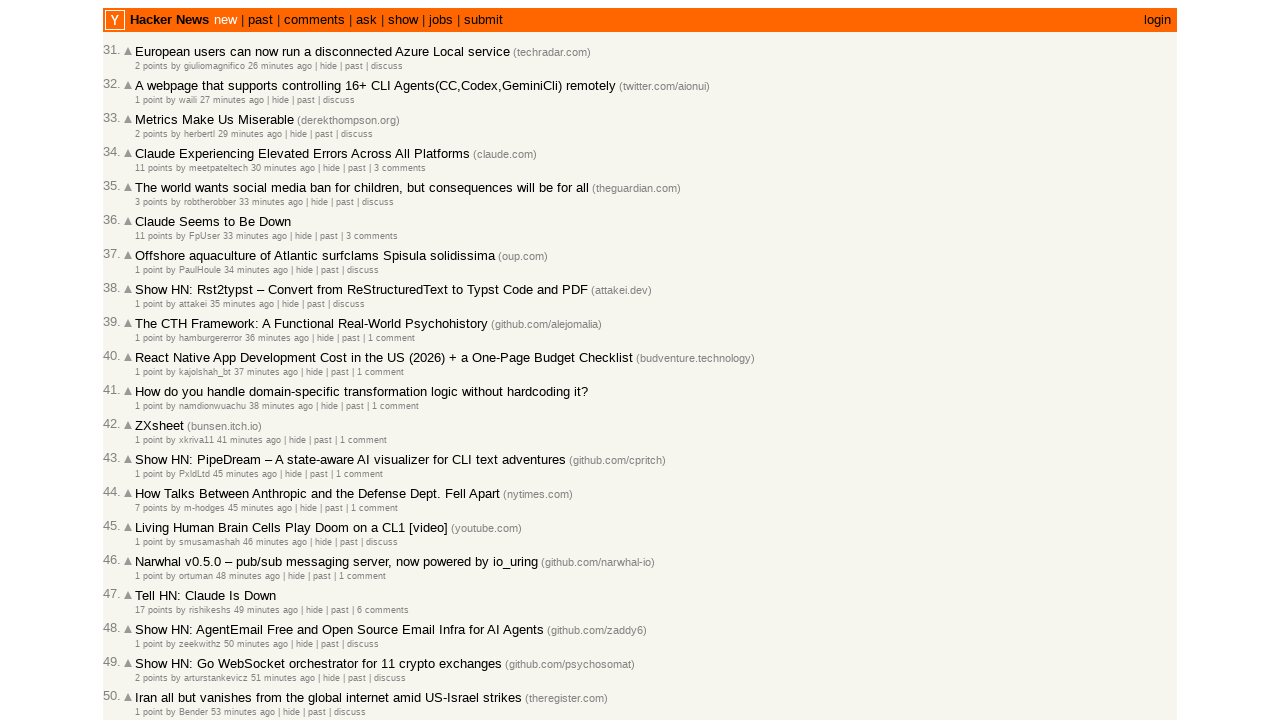

Verified timestamp selector presence on second page
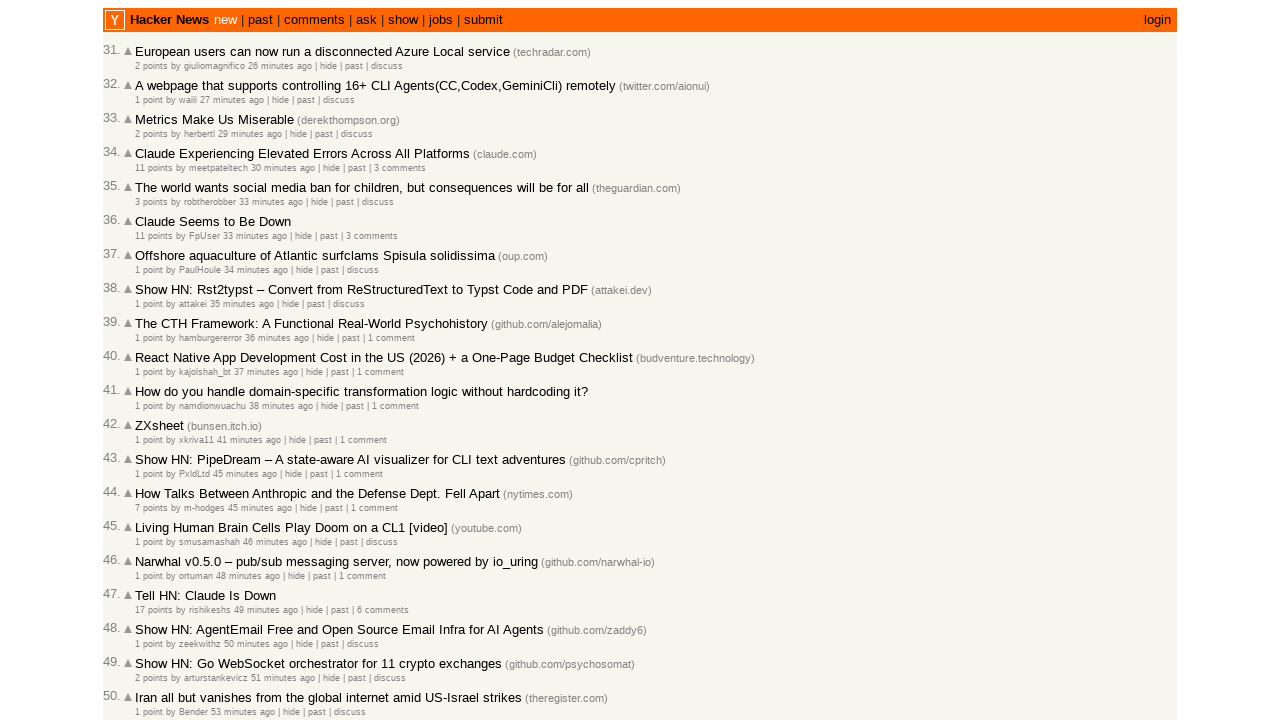

Verified timestamp selector presence on second page
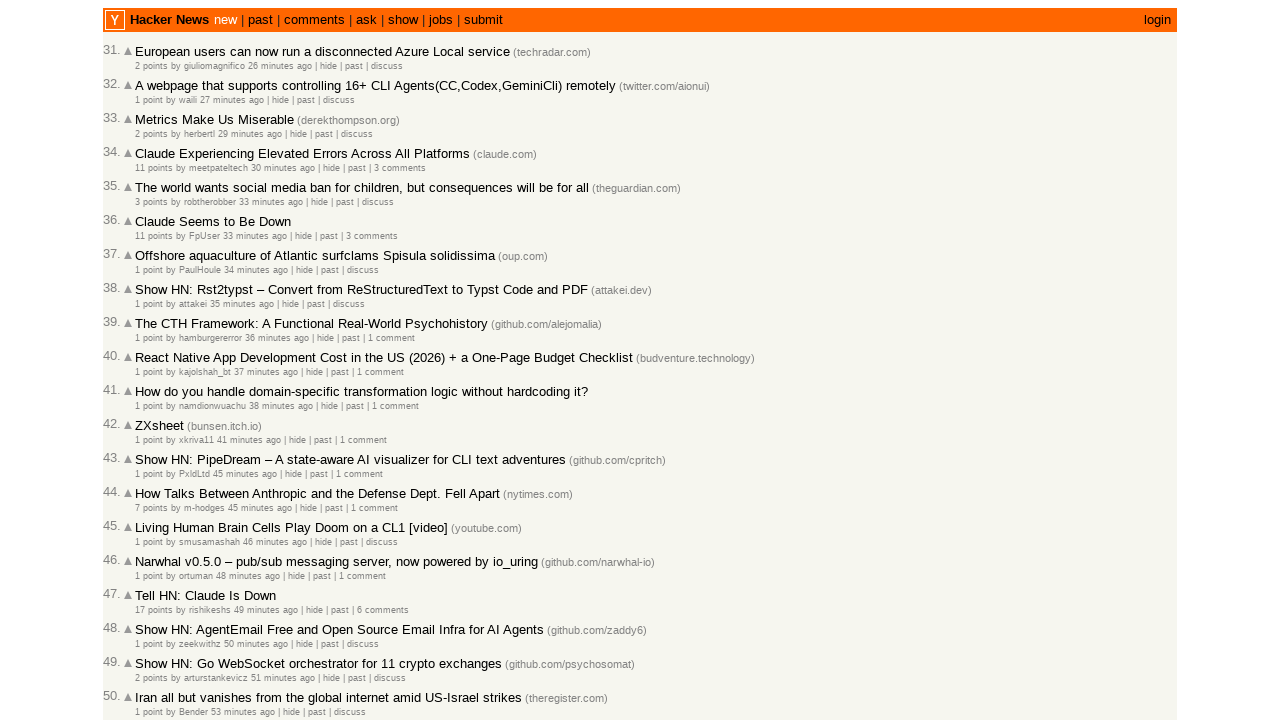

Verified timestamp selector presence on second page
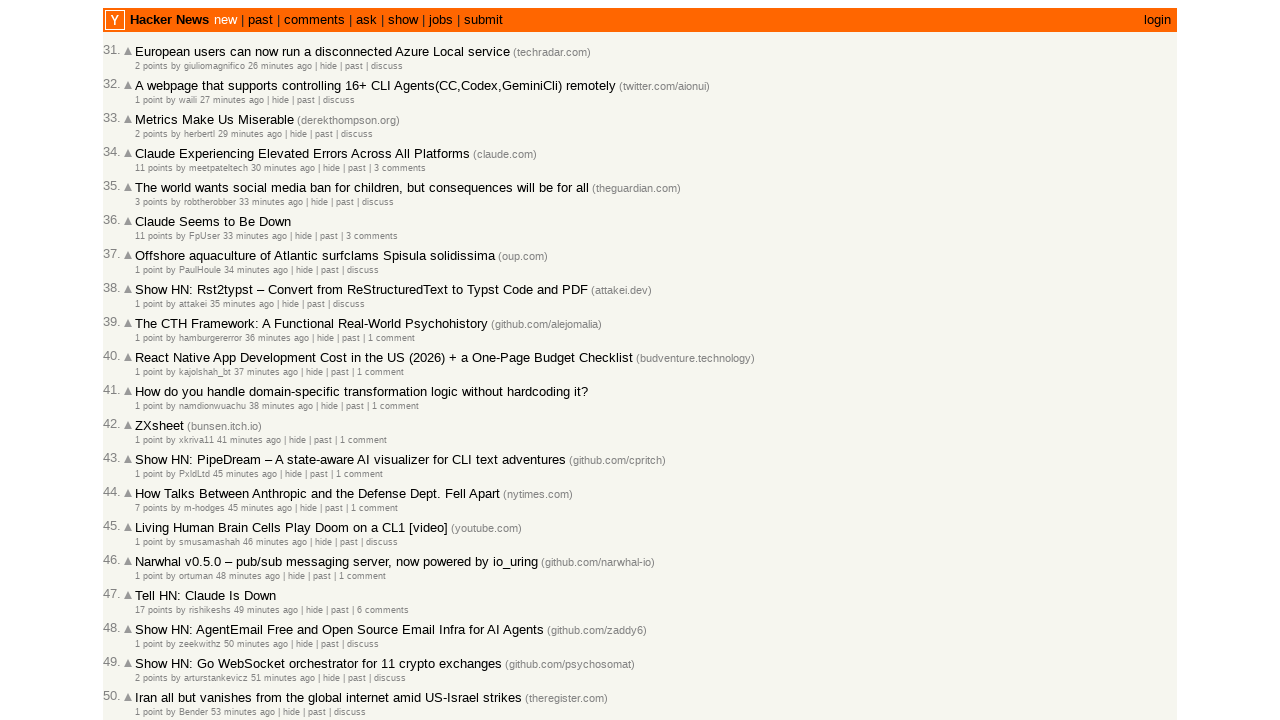

Verified timestamp selector presence on second page
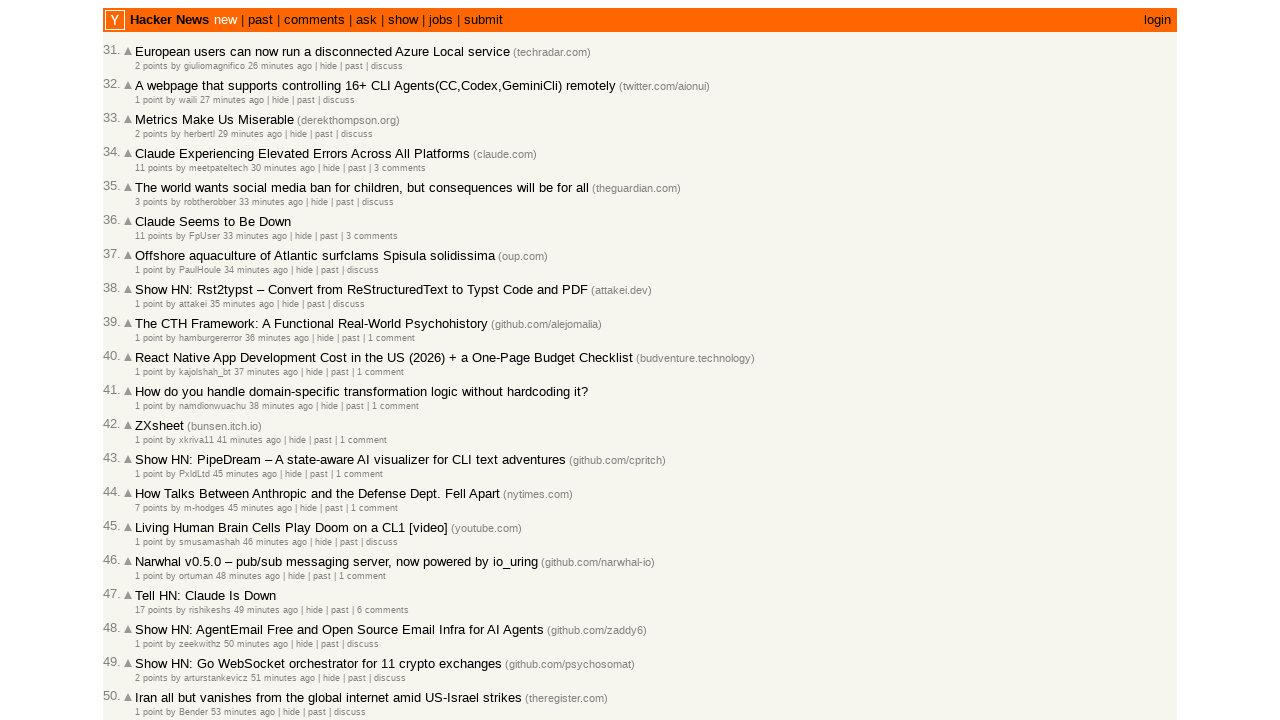

Verified timestamp selector presence on second page
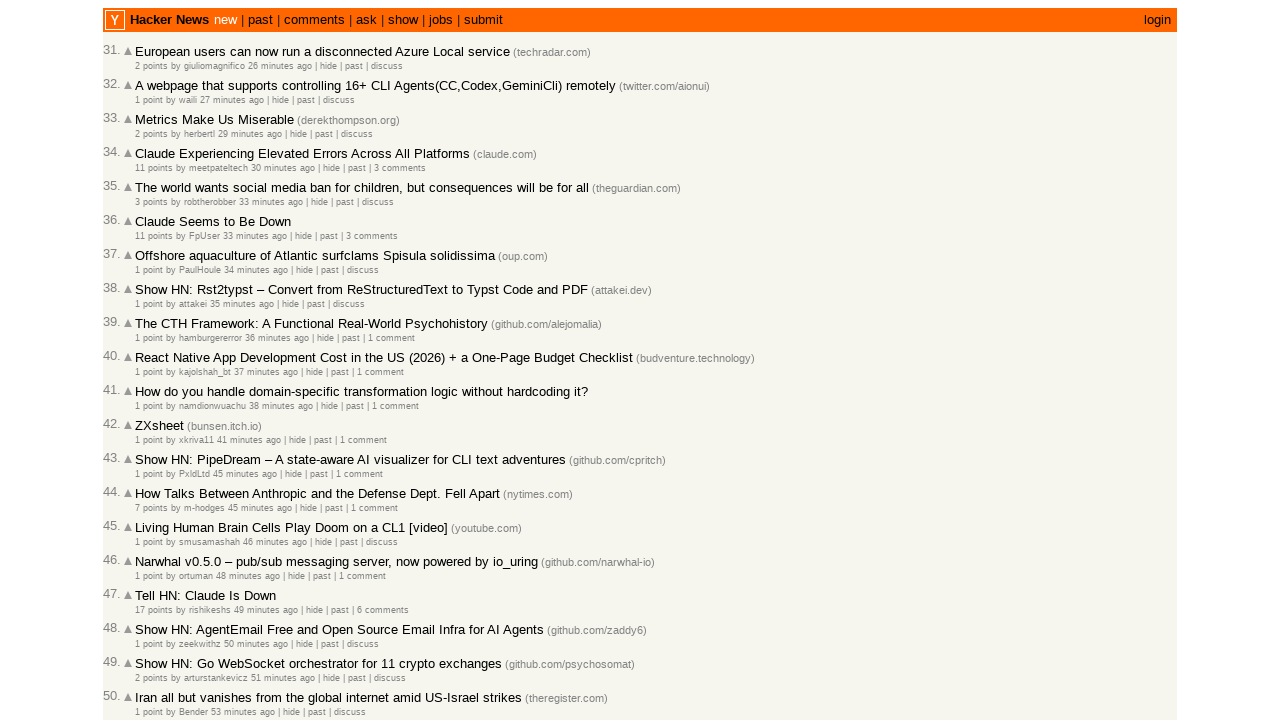

Verified timestamp selector presence on second page
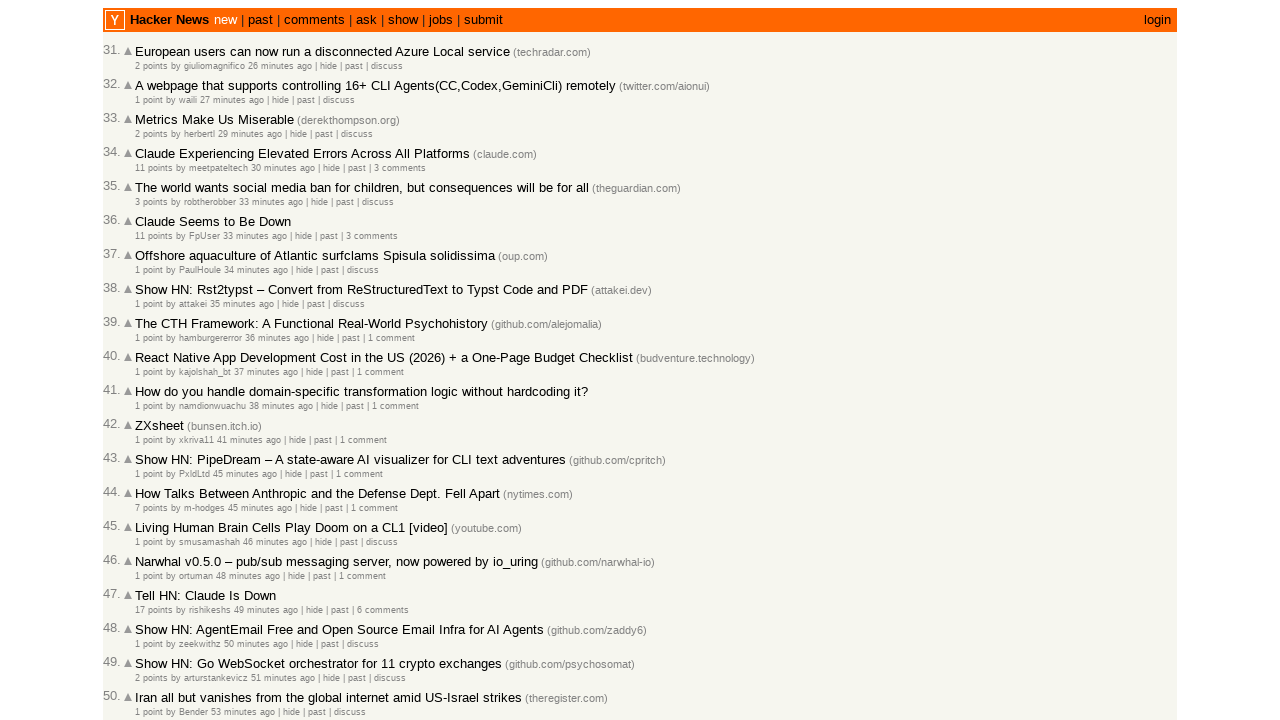

Verified timestamp selector presence on second page
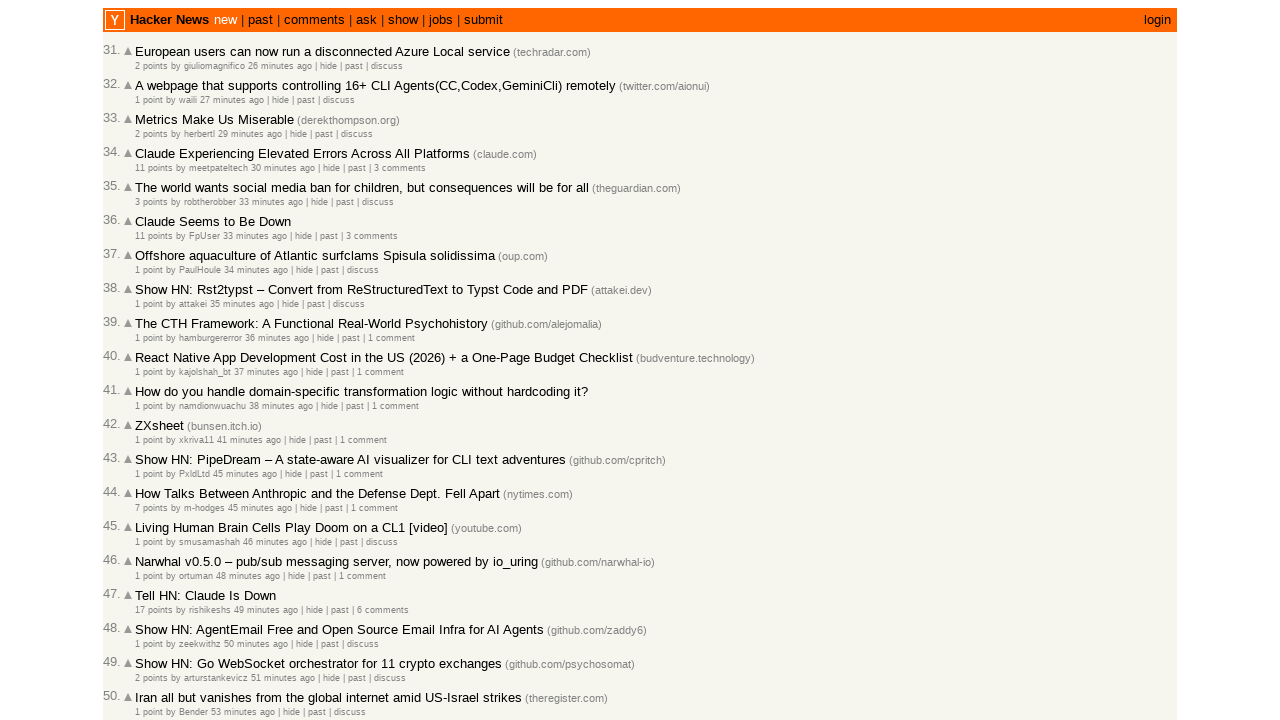

Verified timestamp selector presence on second page
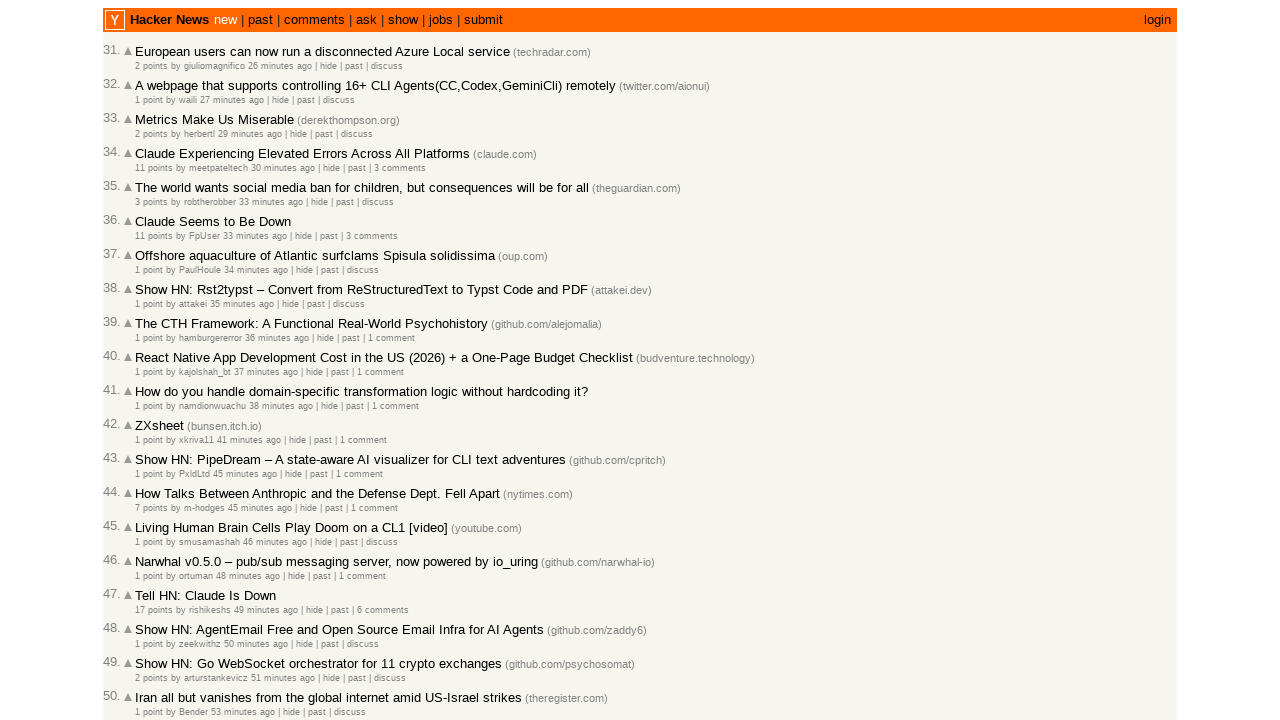

Verified timestamp selector presence on second page
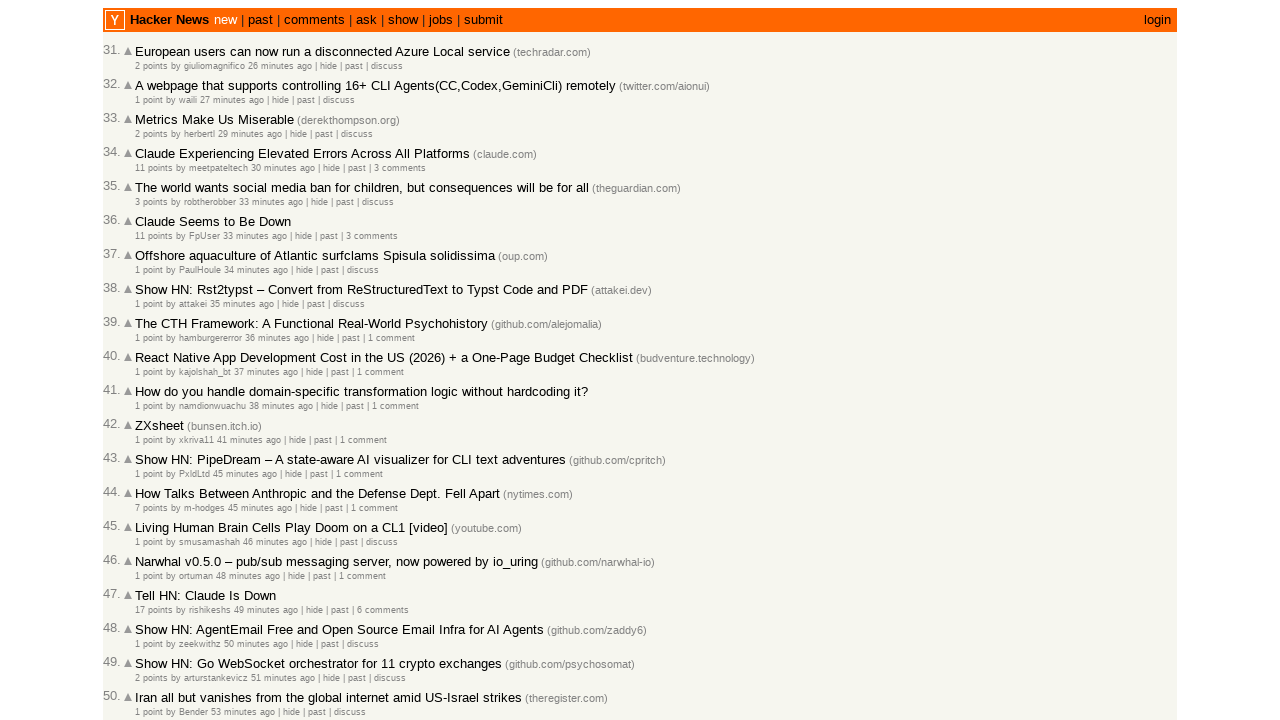

Verified timestamp selector presence on second page
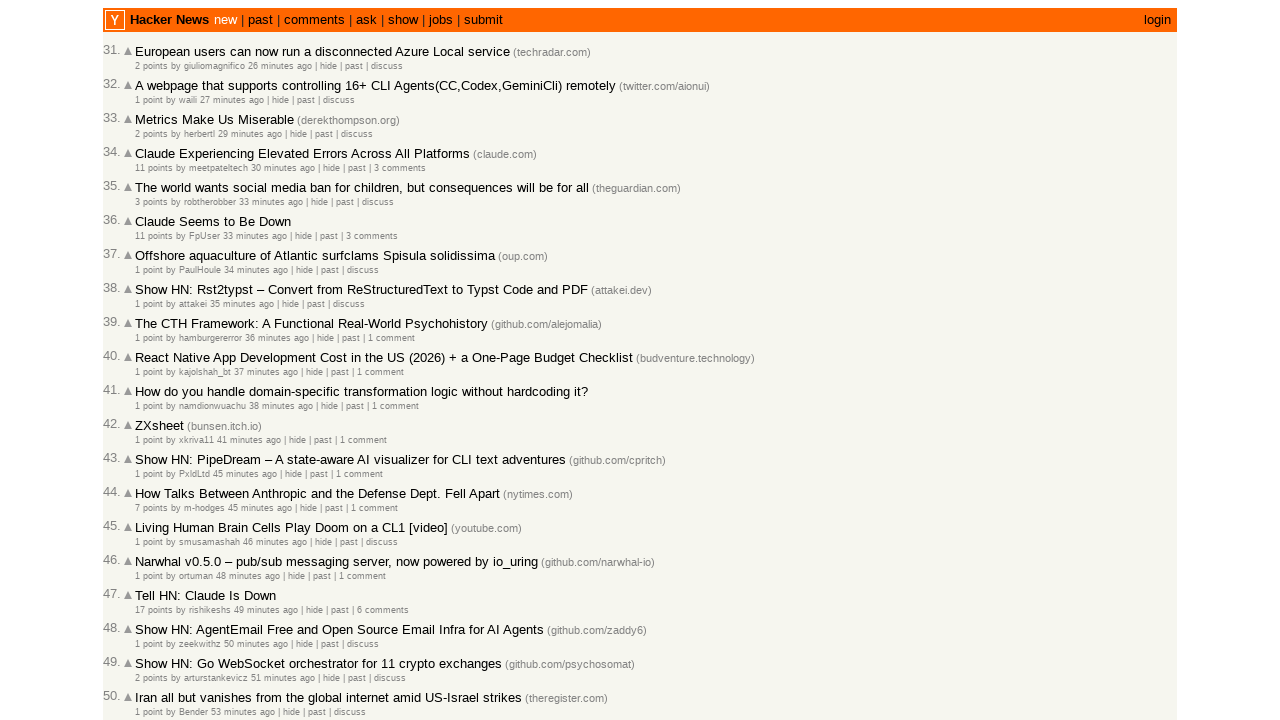

Verified timestamp selector presence on second page
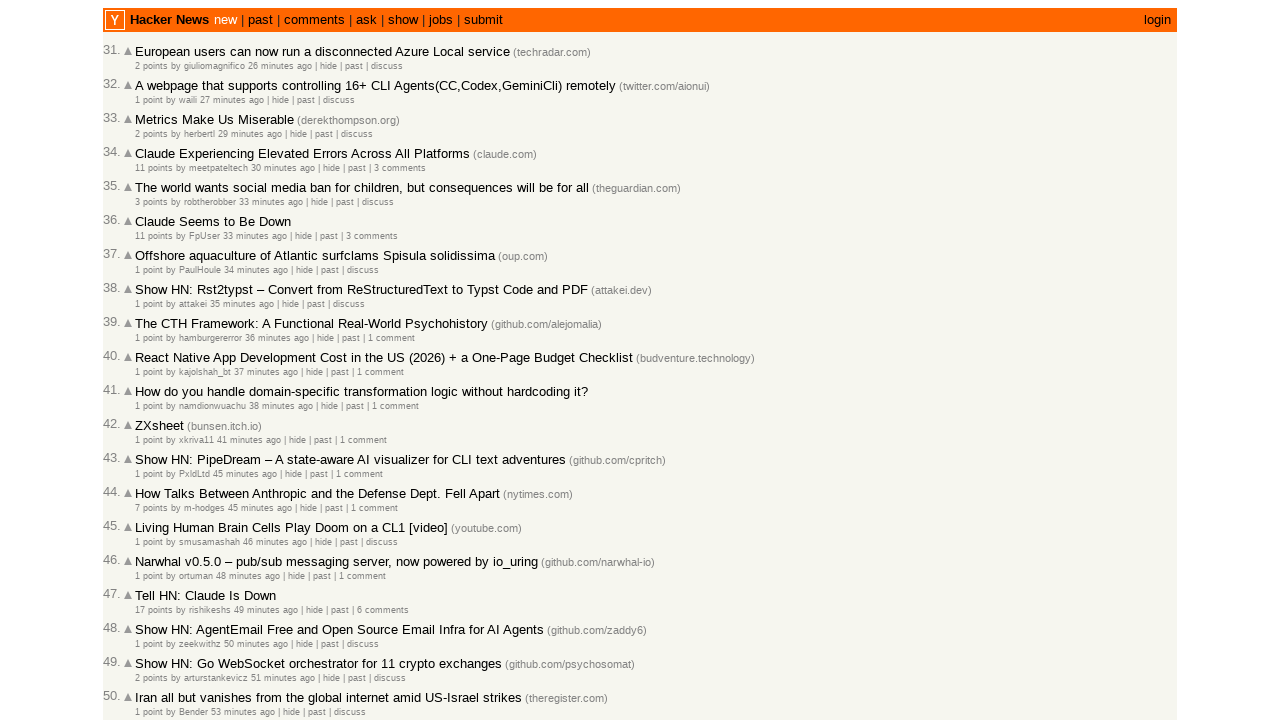

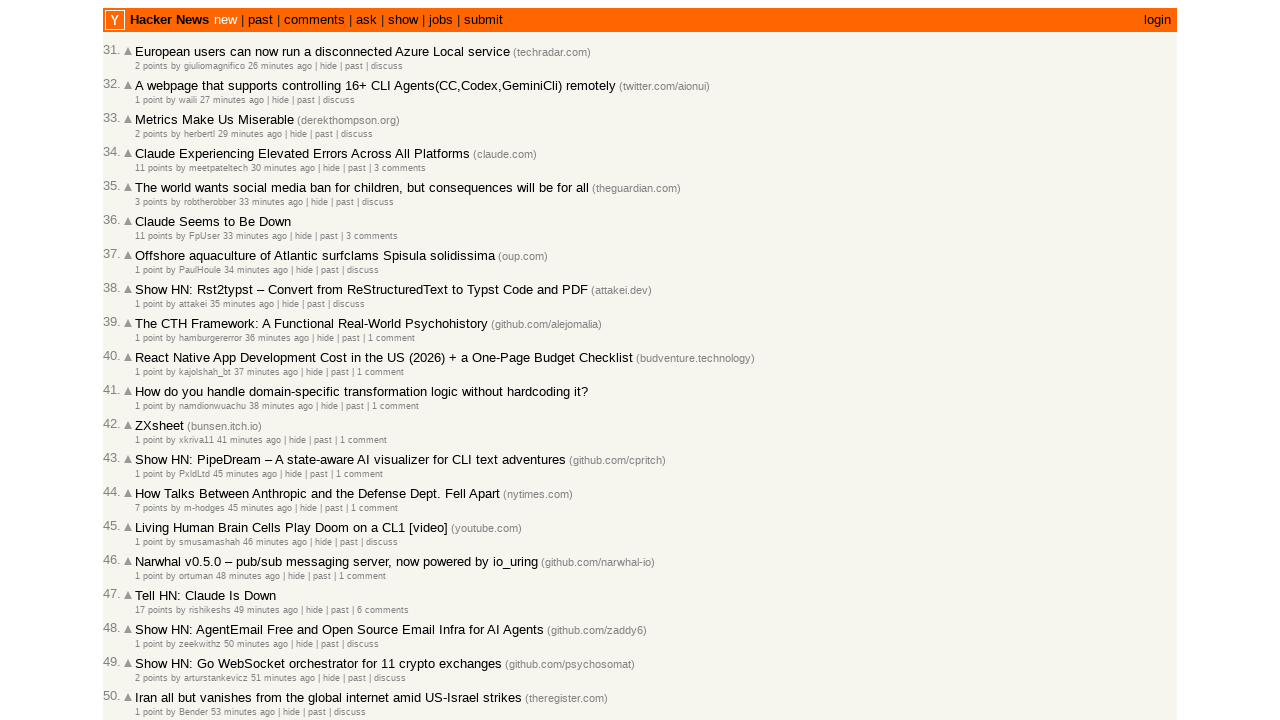